Navigates to the Automation Practice page and verifies that footer links are present and have valid href attributes

Starting URL: https://www.rahulshettyacademy.com/AutomationPractice/

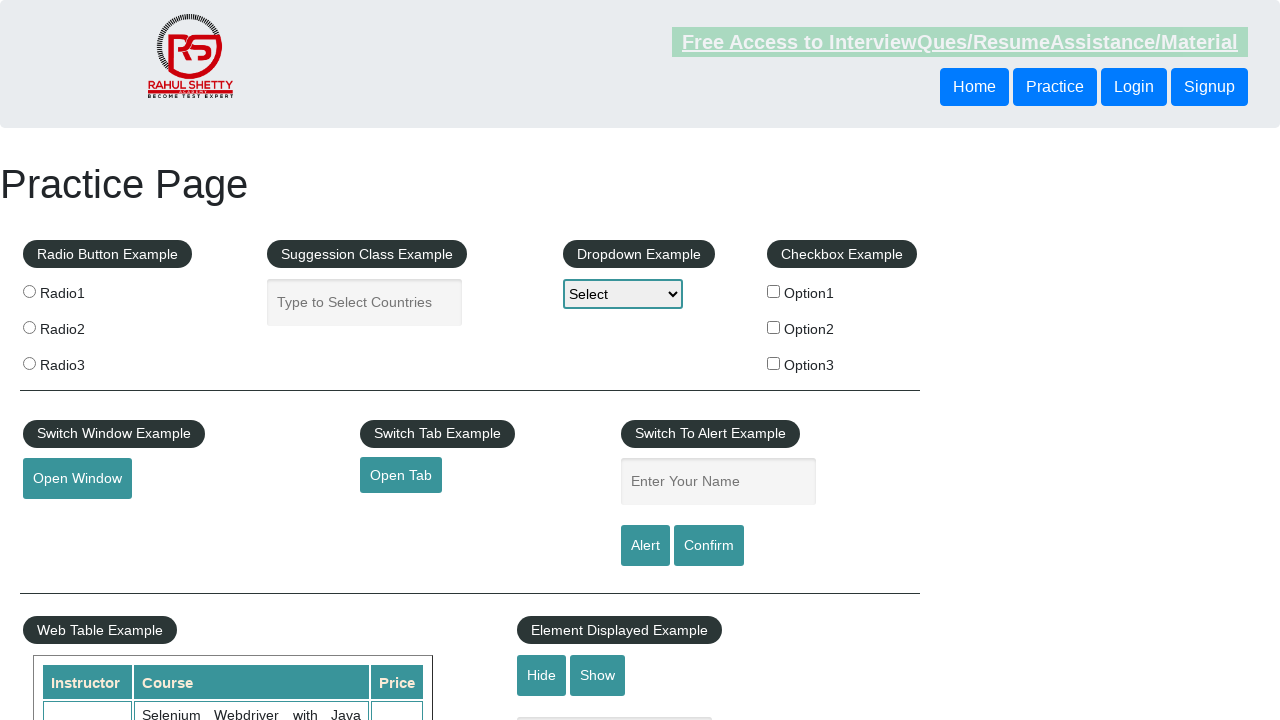

Navigated to Automation Practice page
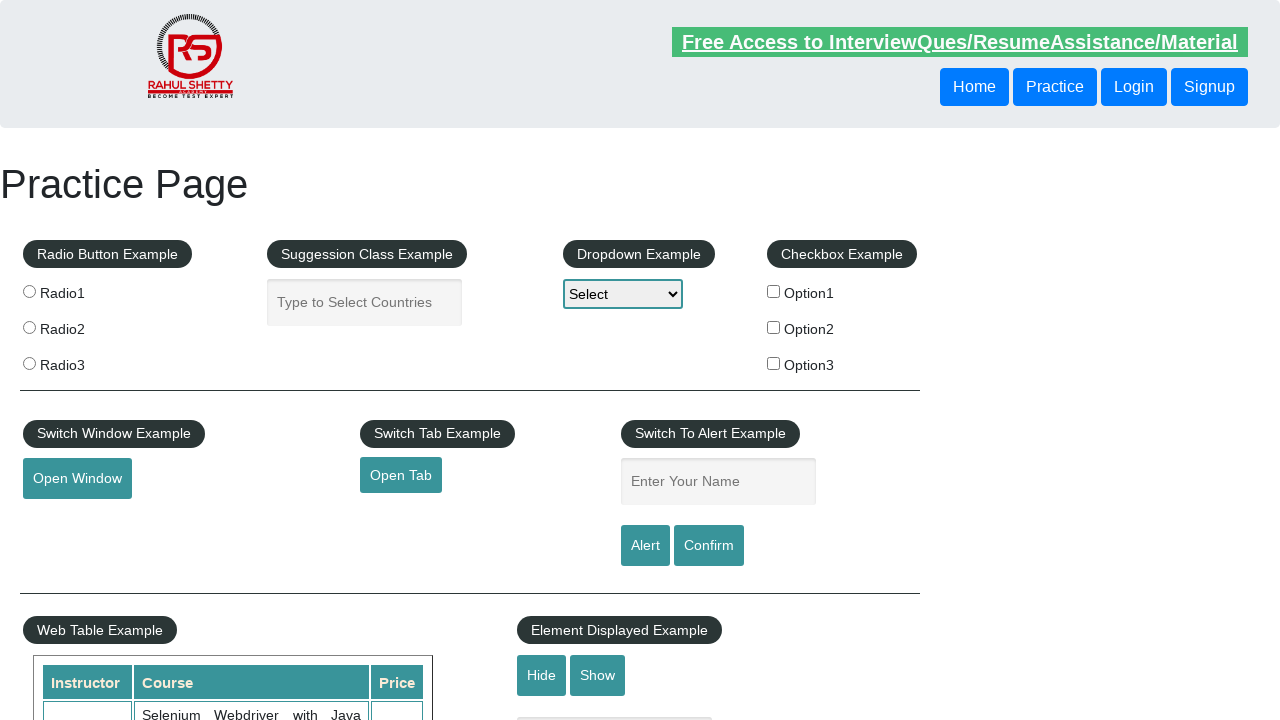

Footer links selector is now present
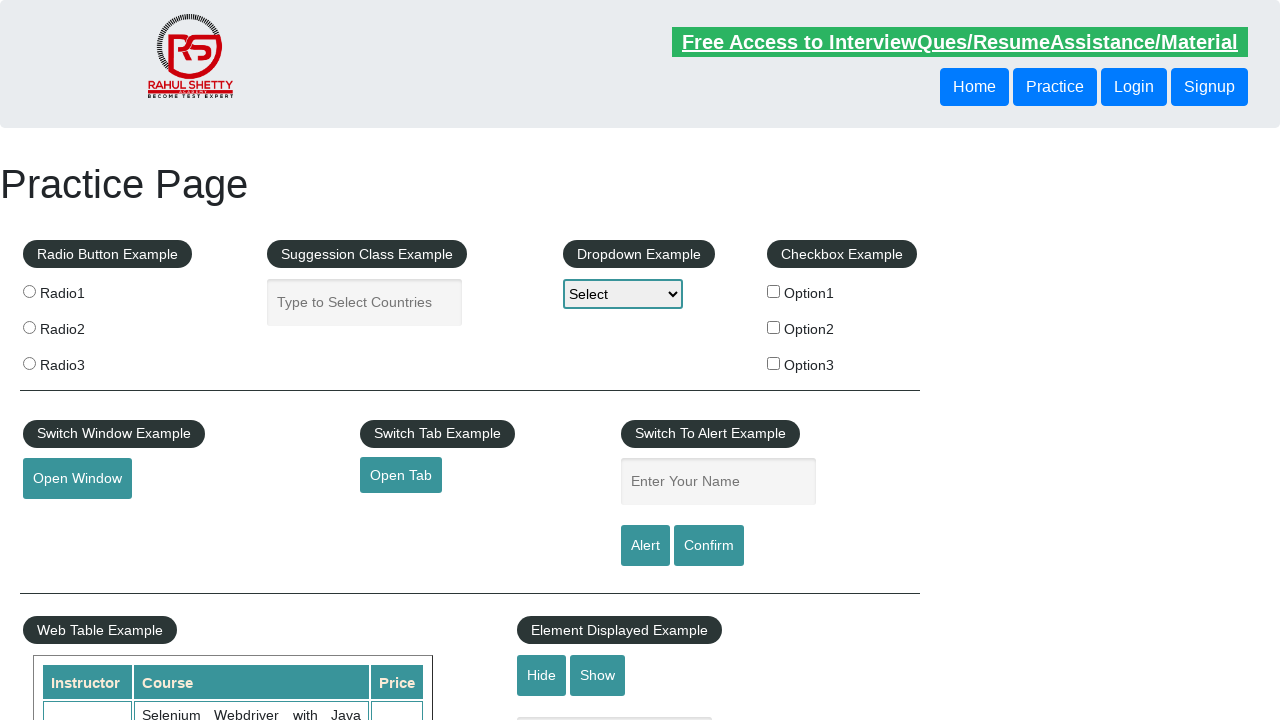

Located all footer links
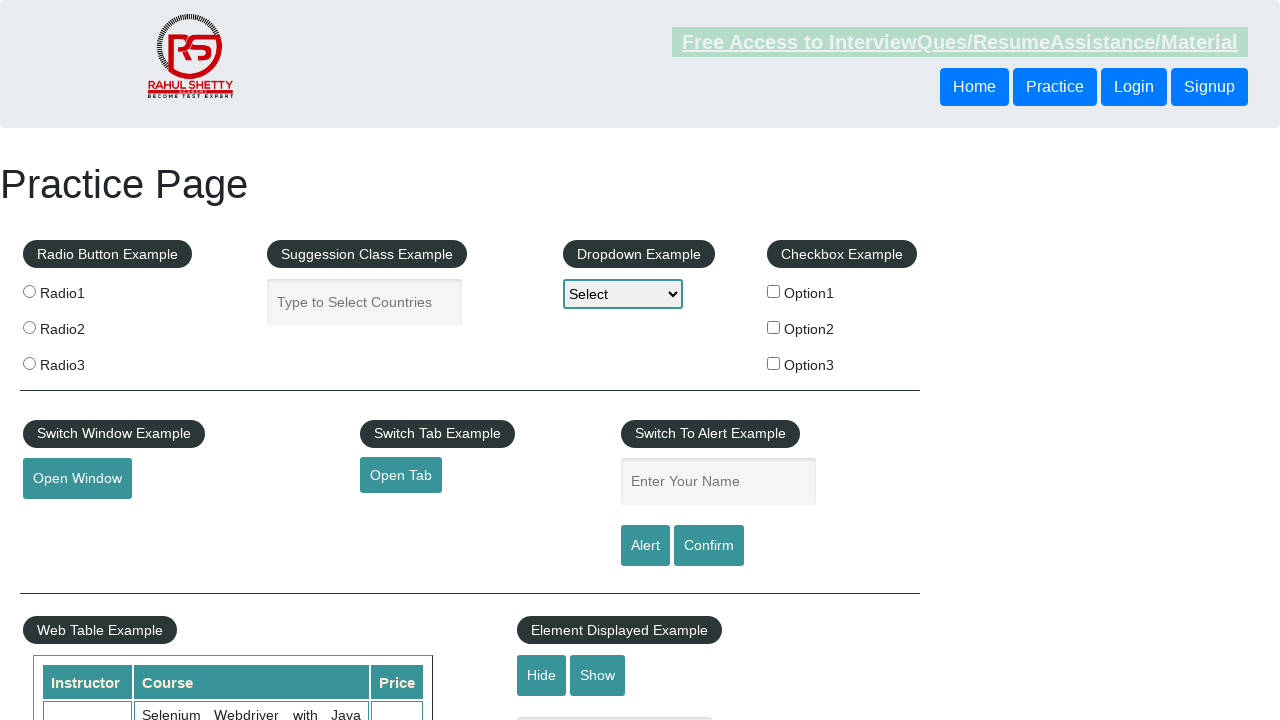

Found 20 footer links
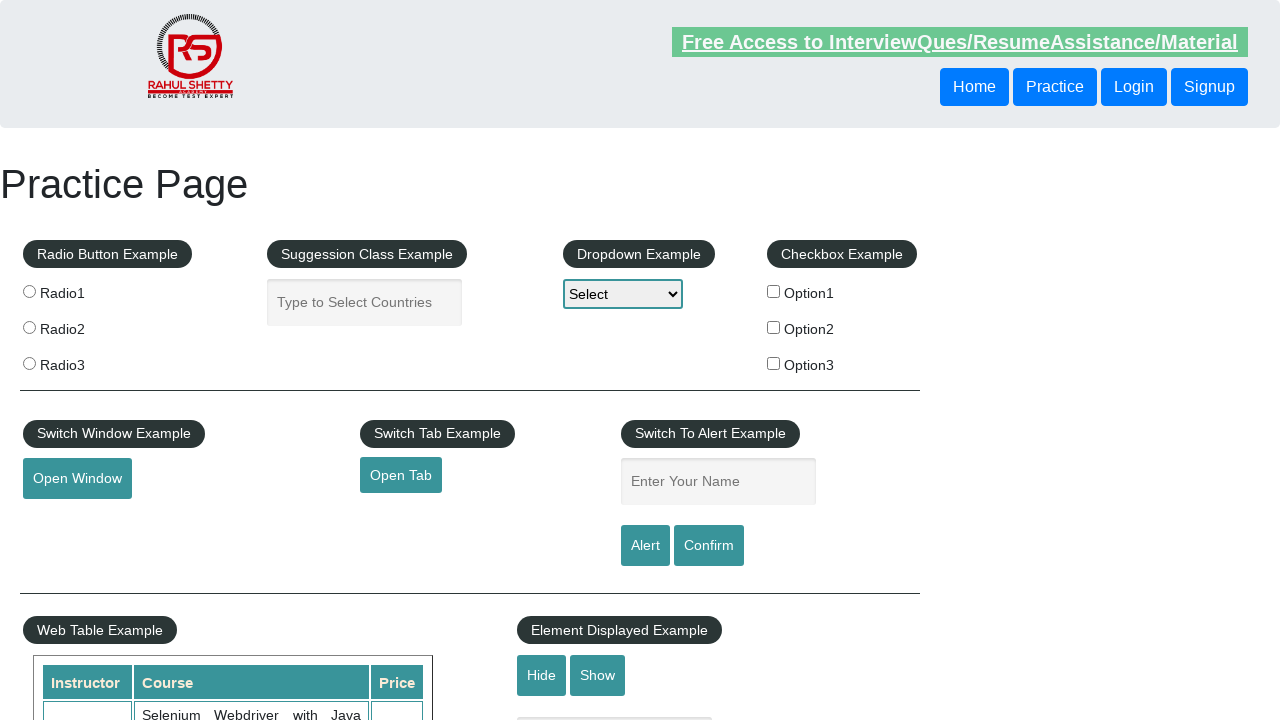

Verified that footer links are present
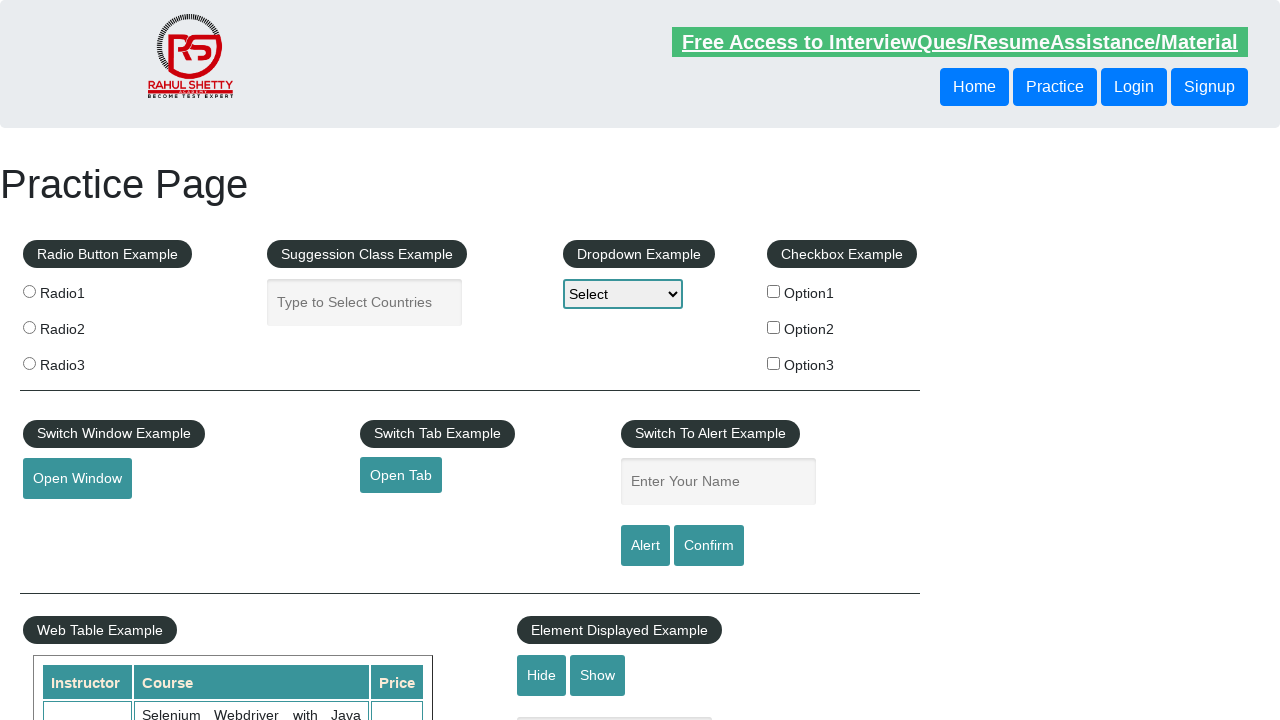

Selected footer link at index 0
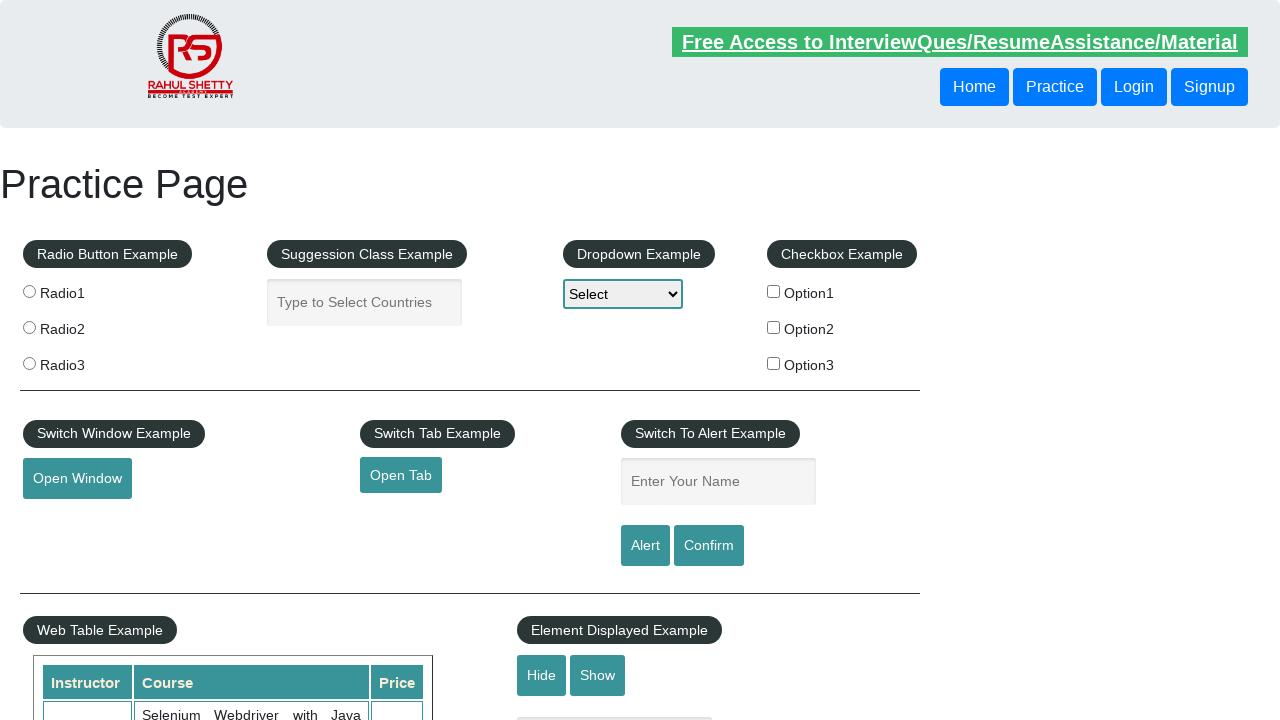

Retrieved href attribute from link at index 0: #
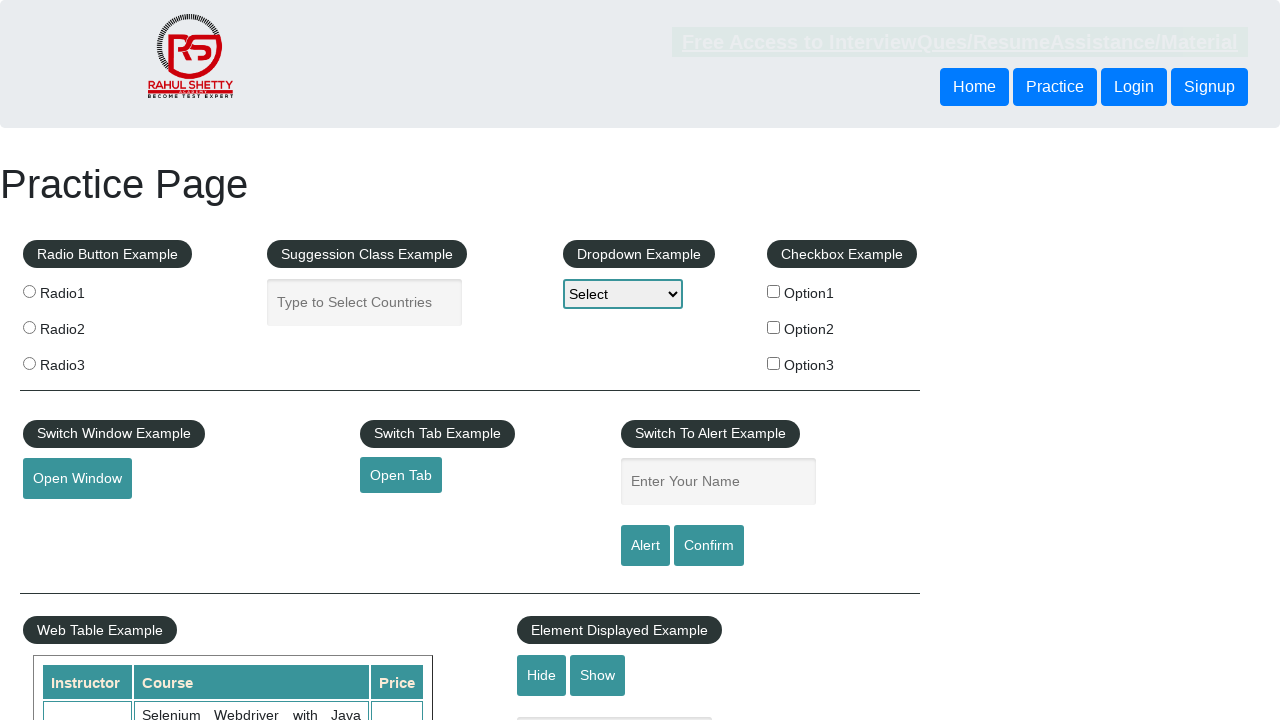

Verified link at index 0 has valid href attribute
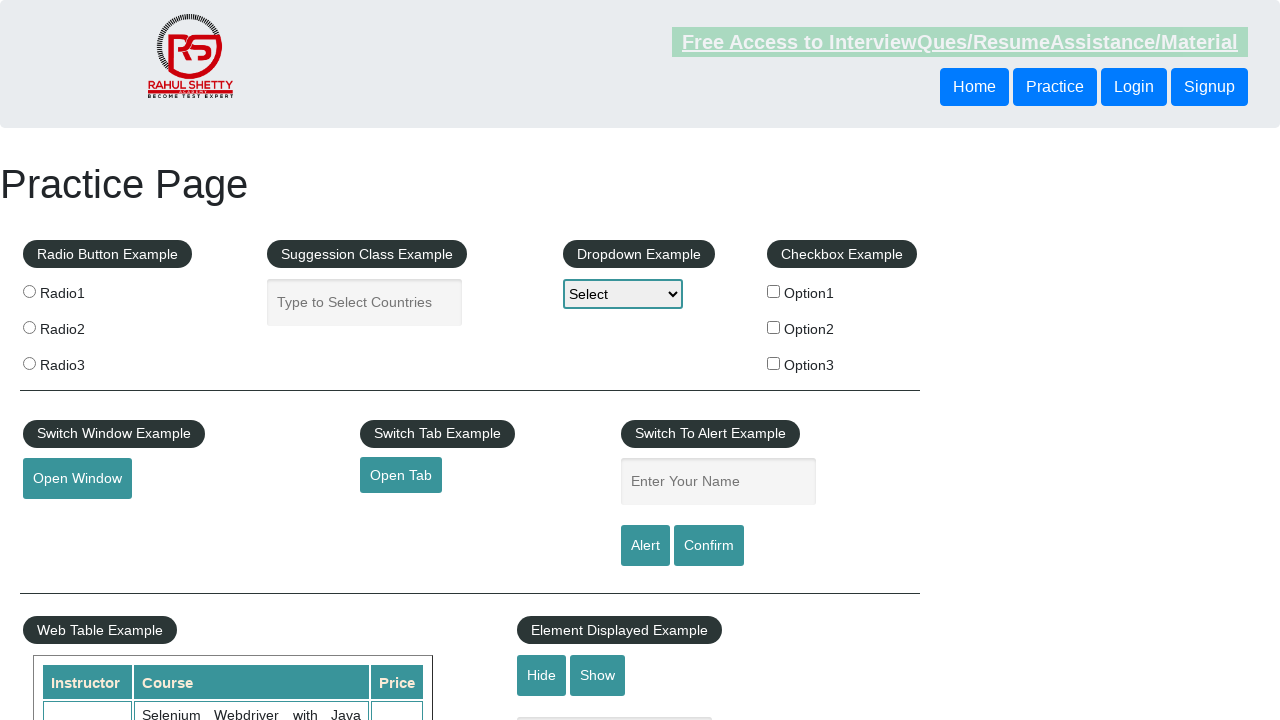

Selected footer link at index 1
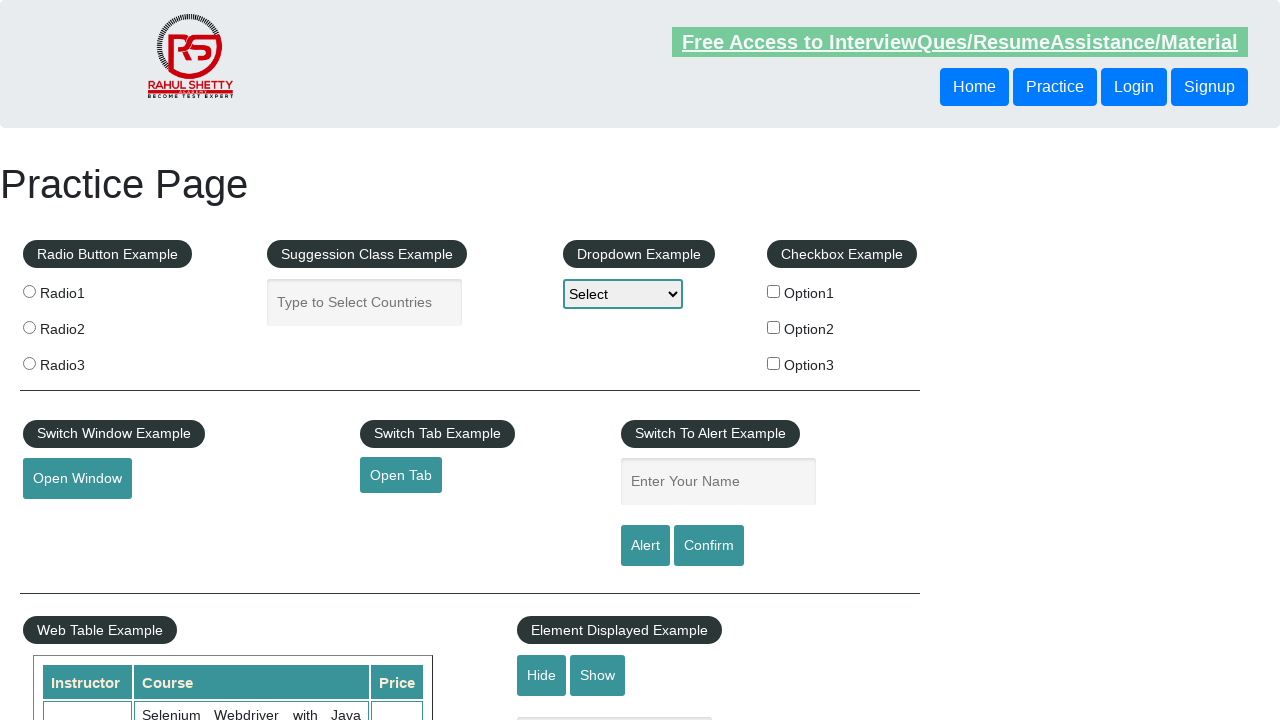

Retrieved href attribute from link at index 1: http://www.restapitutorial.com/
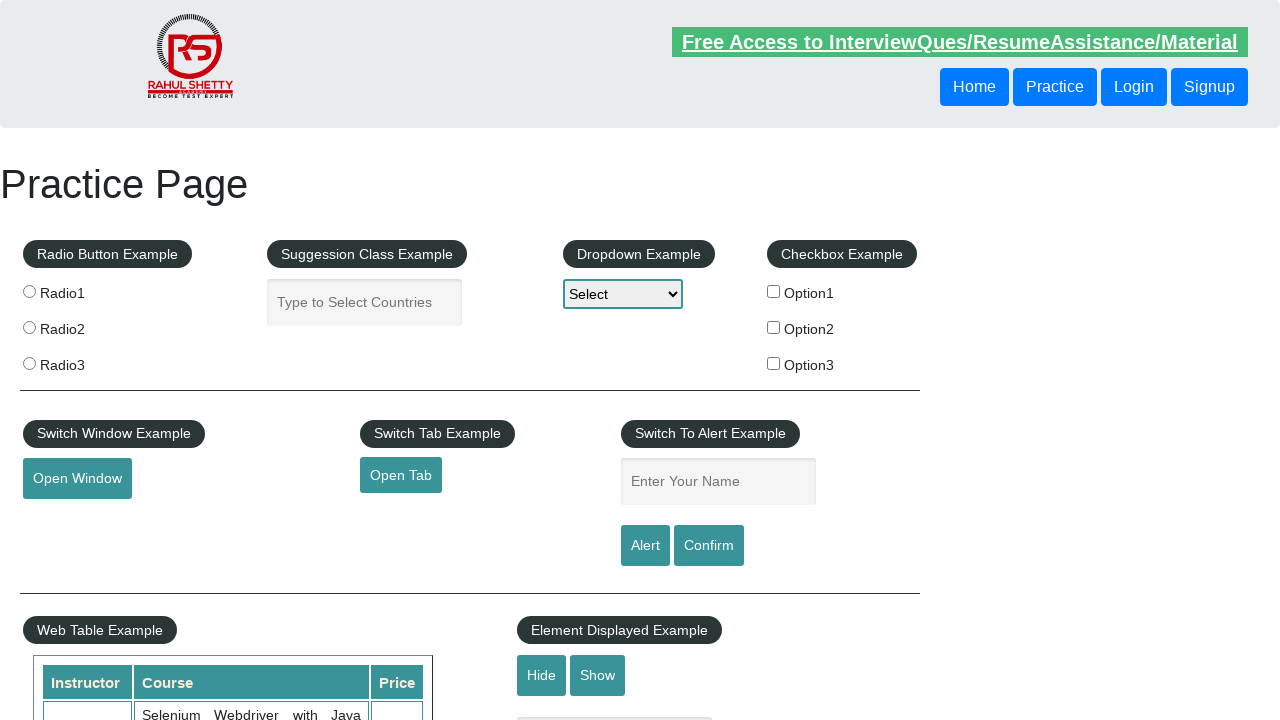

Verified link at index 1 has valid href attribute
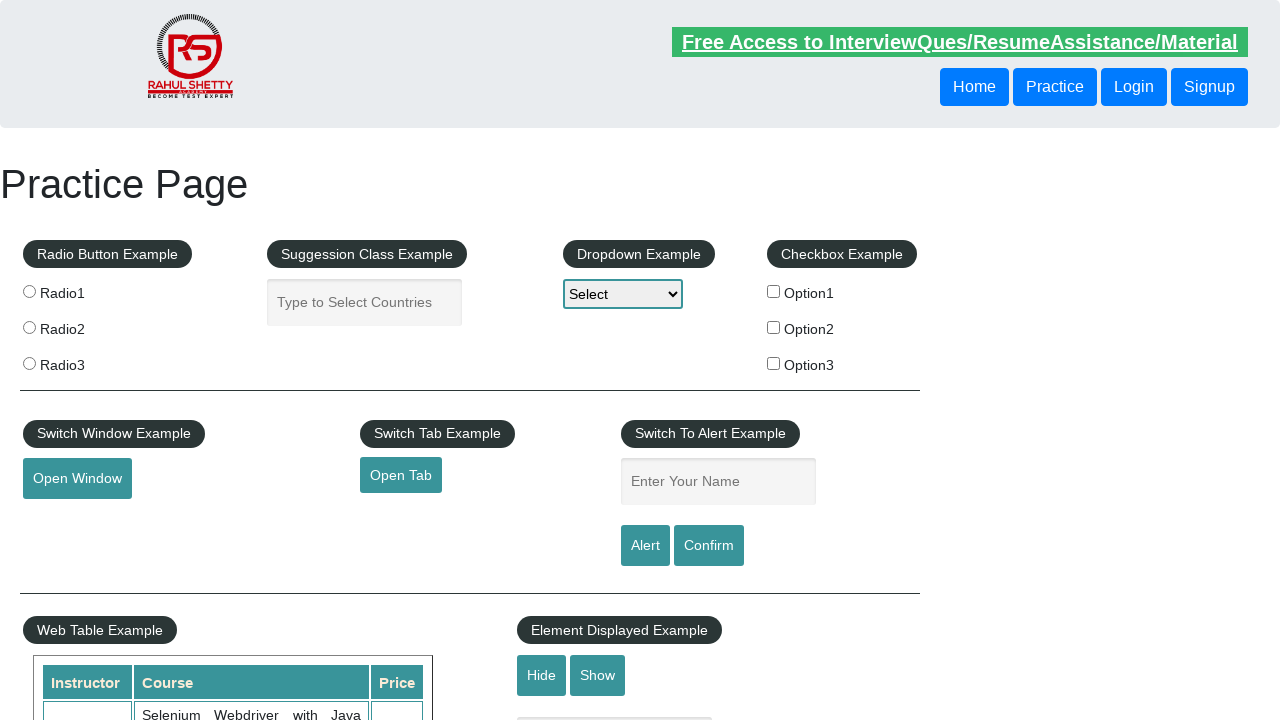

Selected footer link at index 2
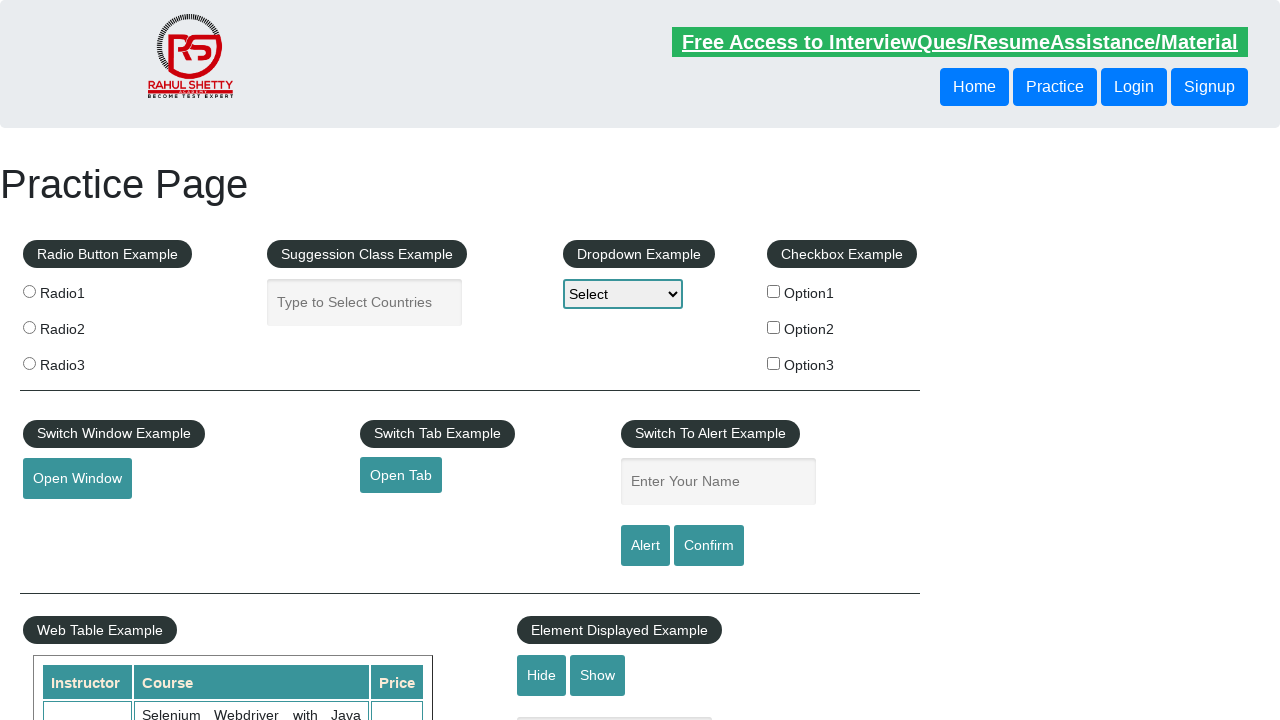

Retrieved href attribute from link at index 2: https://www.soapui.org/
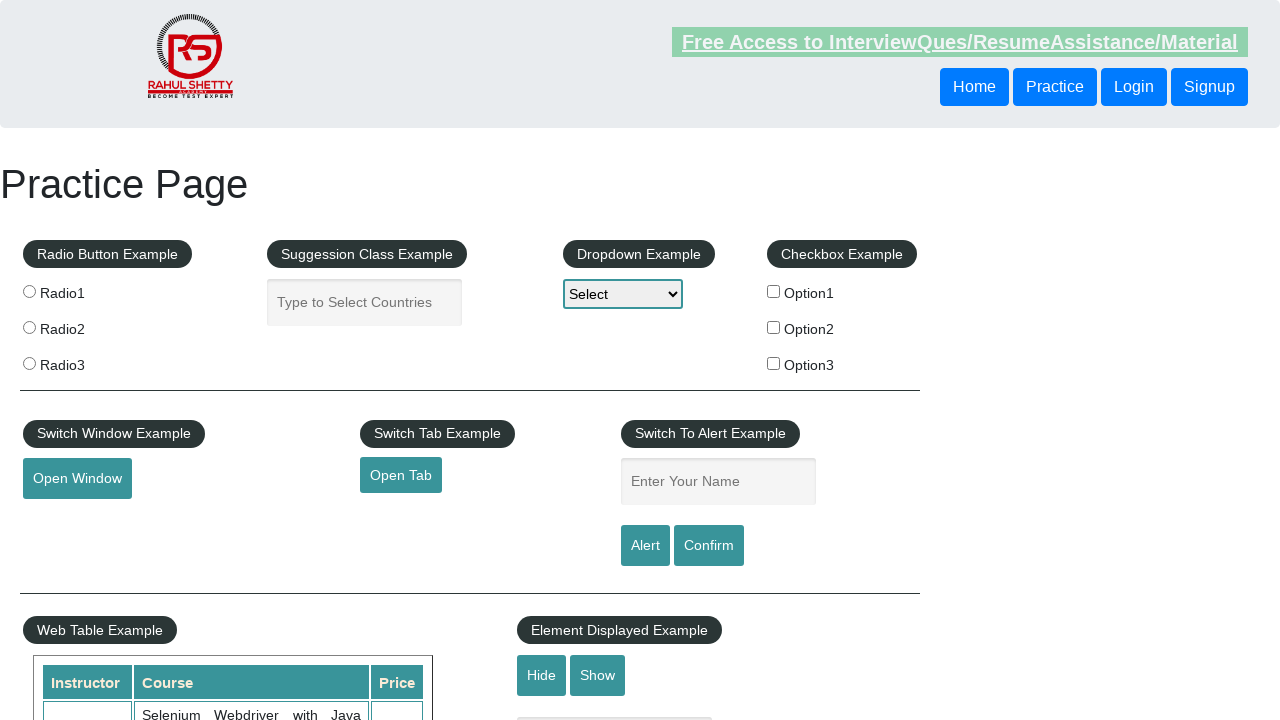

Verified link at index 2 has valid href attribute
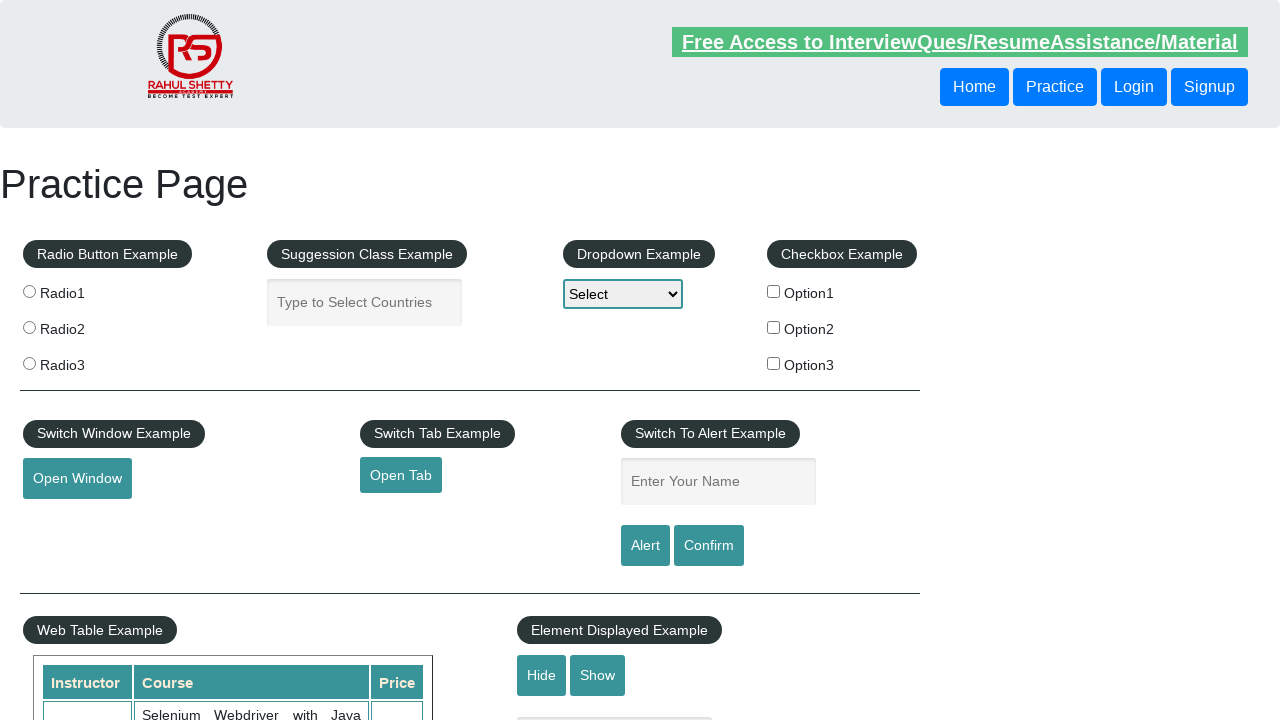

Selected footer link at index 3
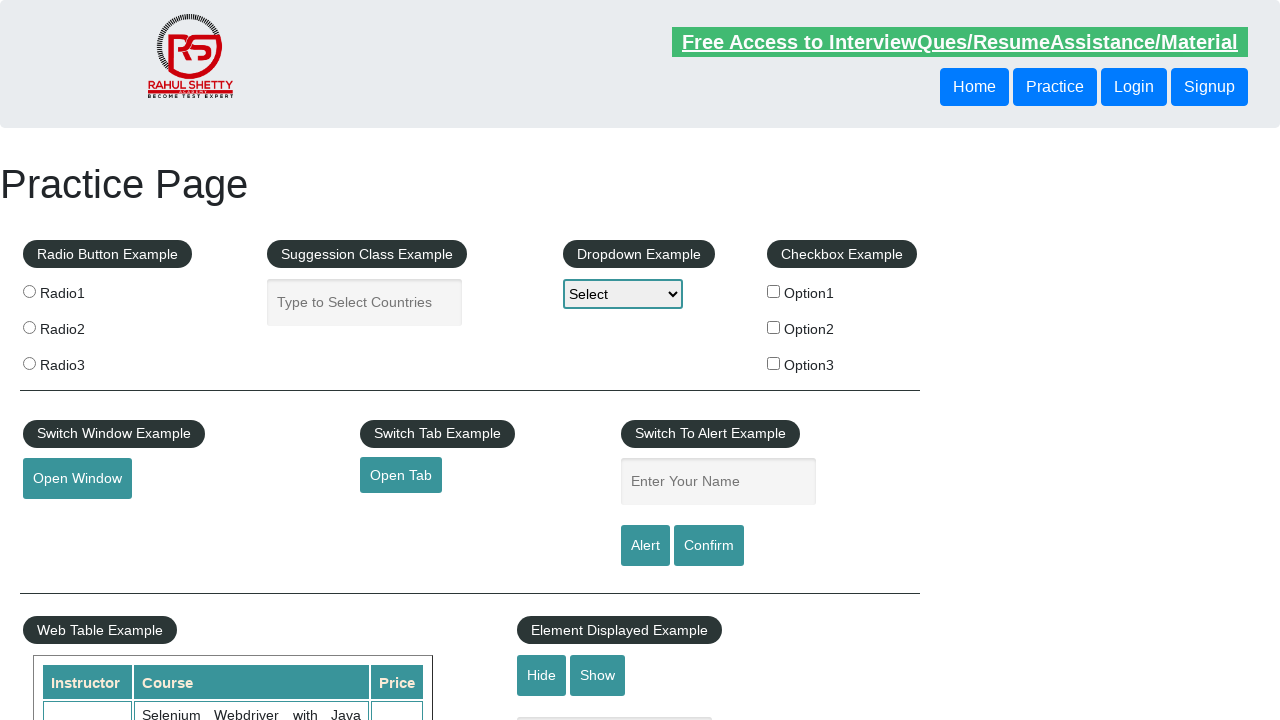

Retrieved href attribute from link at index 3: https://courses.rahulshettyacademy.com/p/appium-tutorial
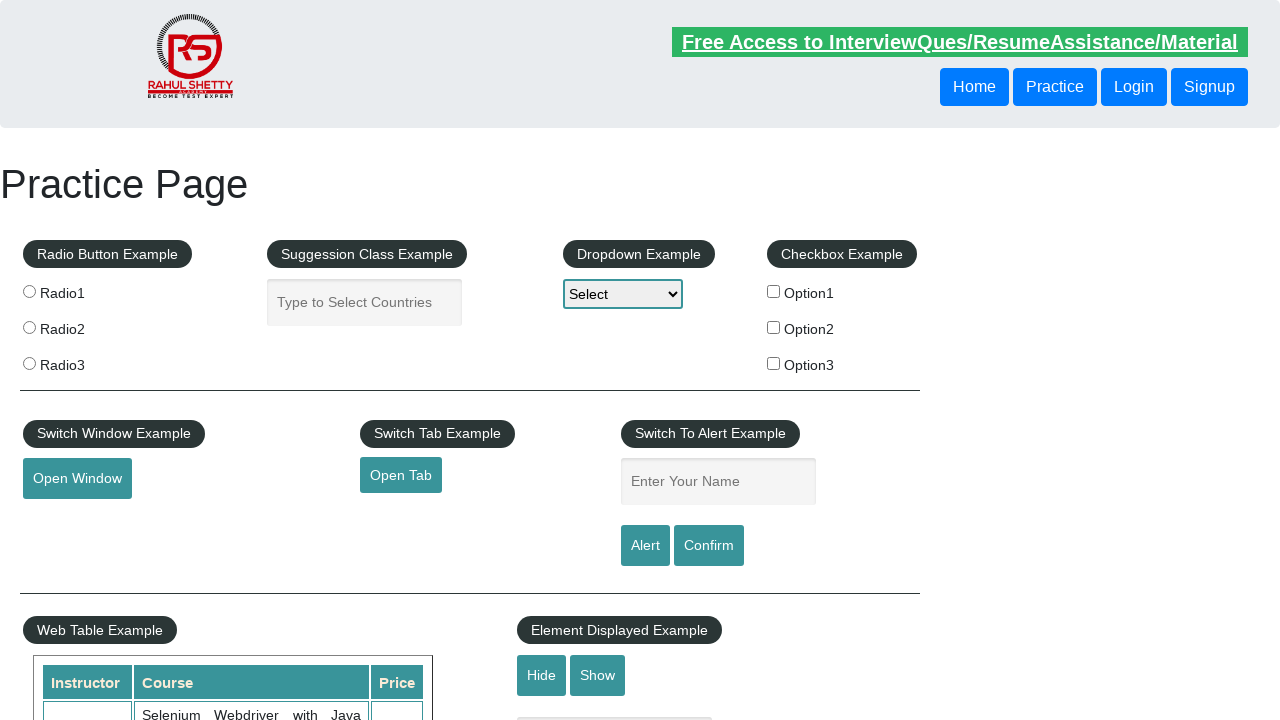

Verified link at index 3 has valid href attribute
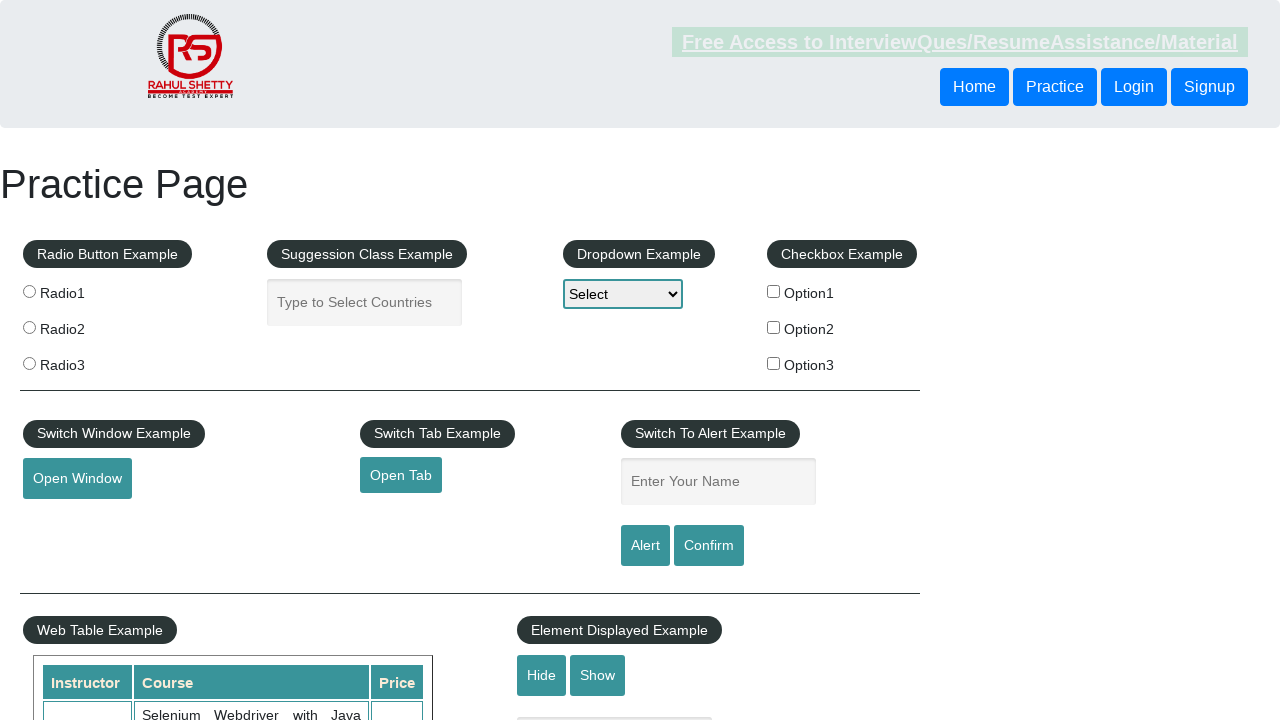

Selected footer link at index 4
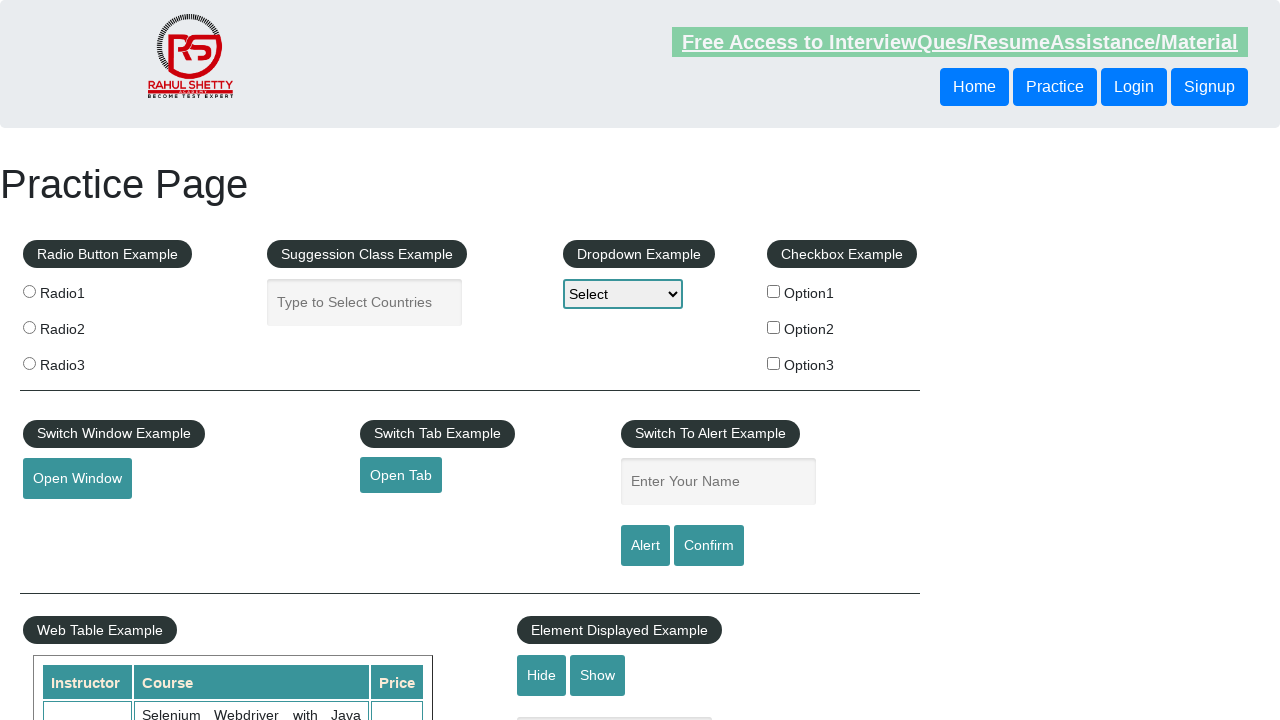

Retrieved href attribute from link at index 4: https://jmeter.apache.org/
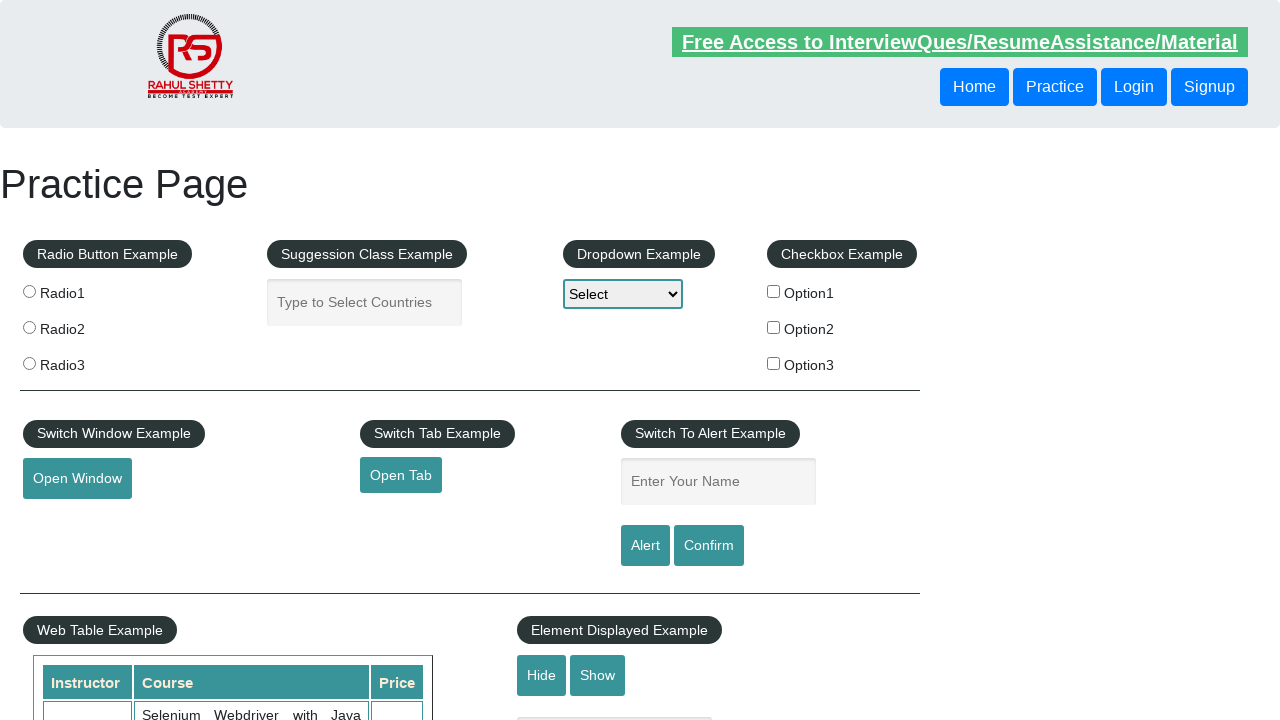

Verified link at index 4 has valid href attribute
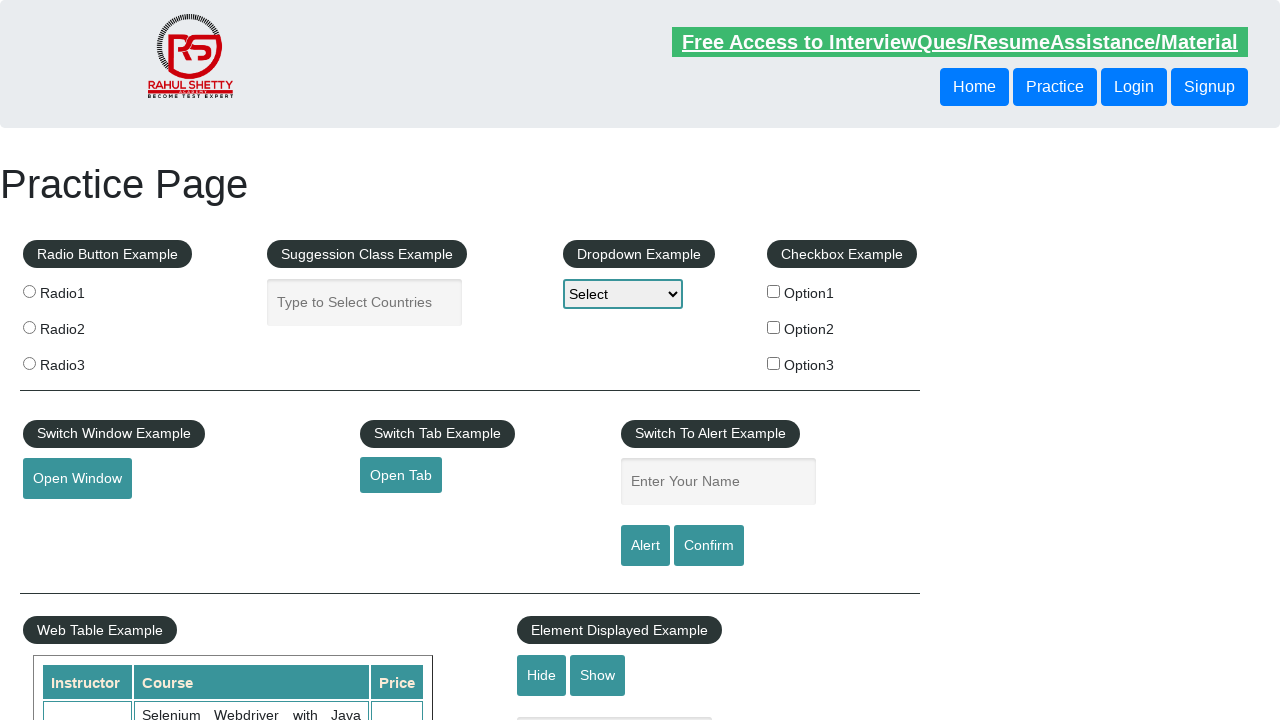

Selected footer link at index 5
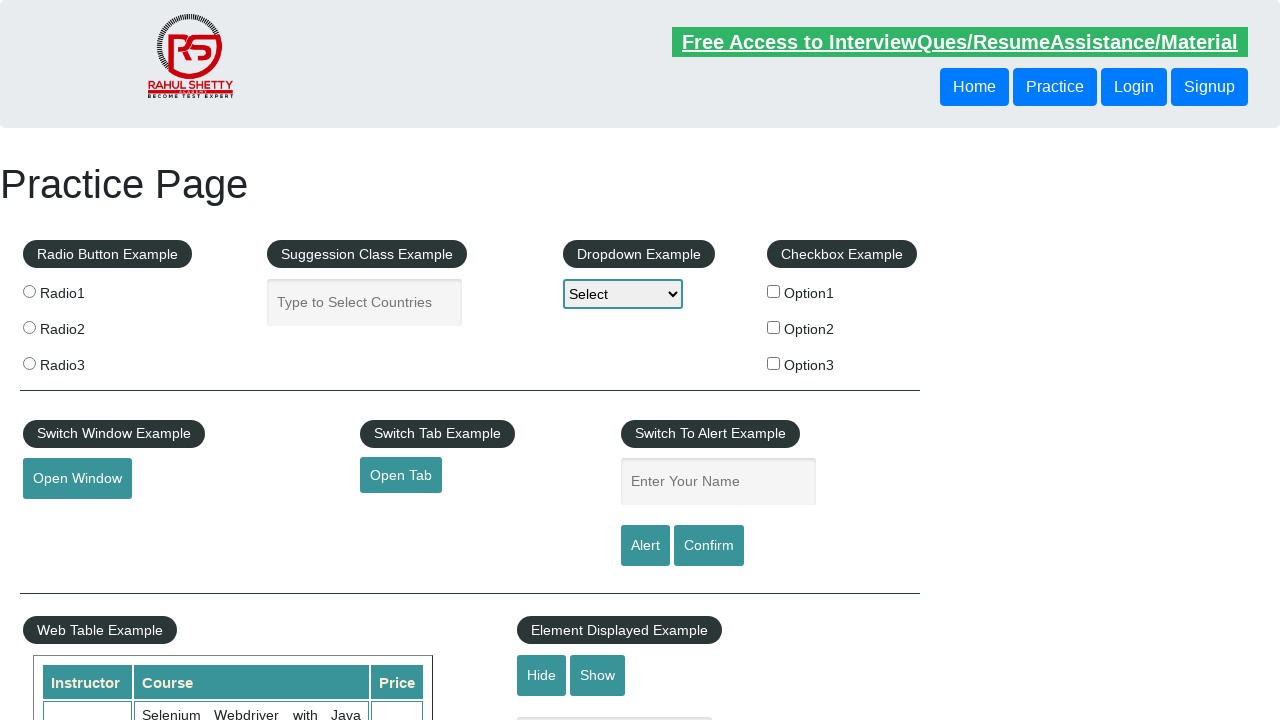

Retrieved href attribute from link at index 5: #
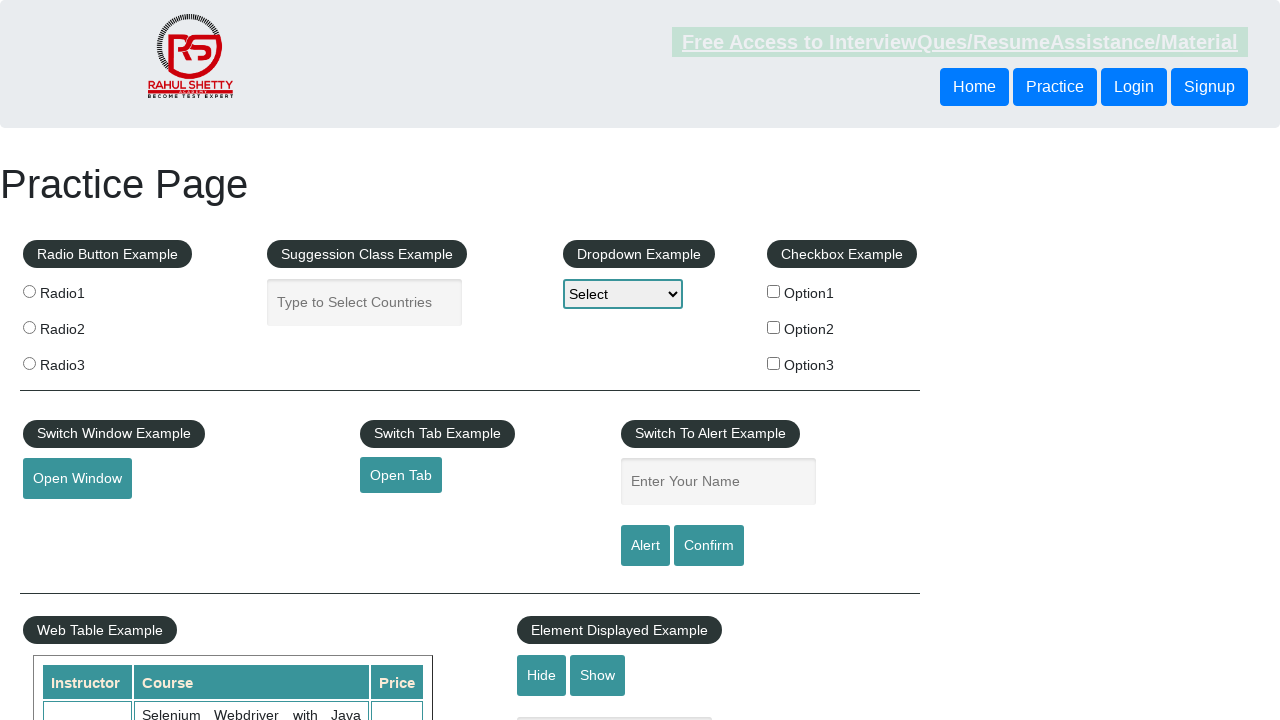

Verified link at index 5 has valid href attribute
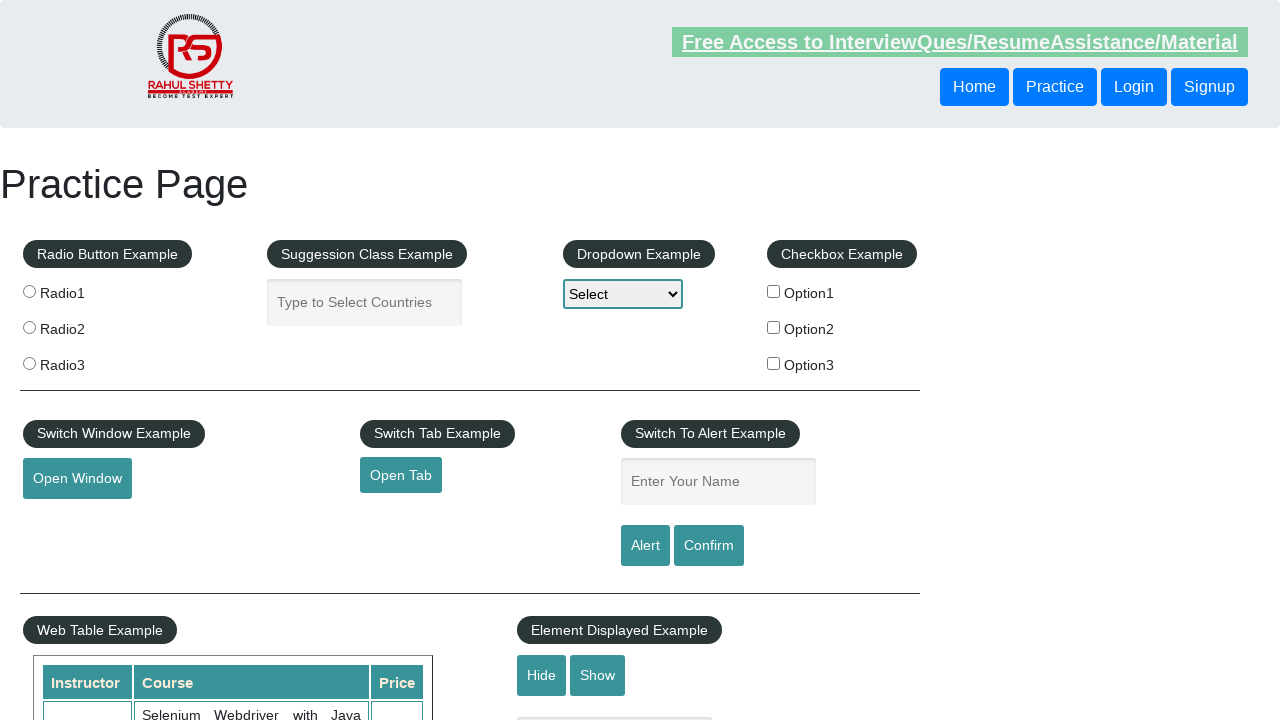

Selected footer link at index 6
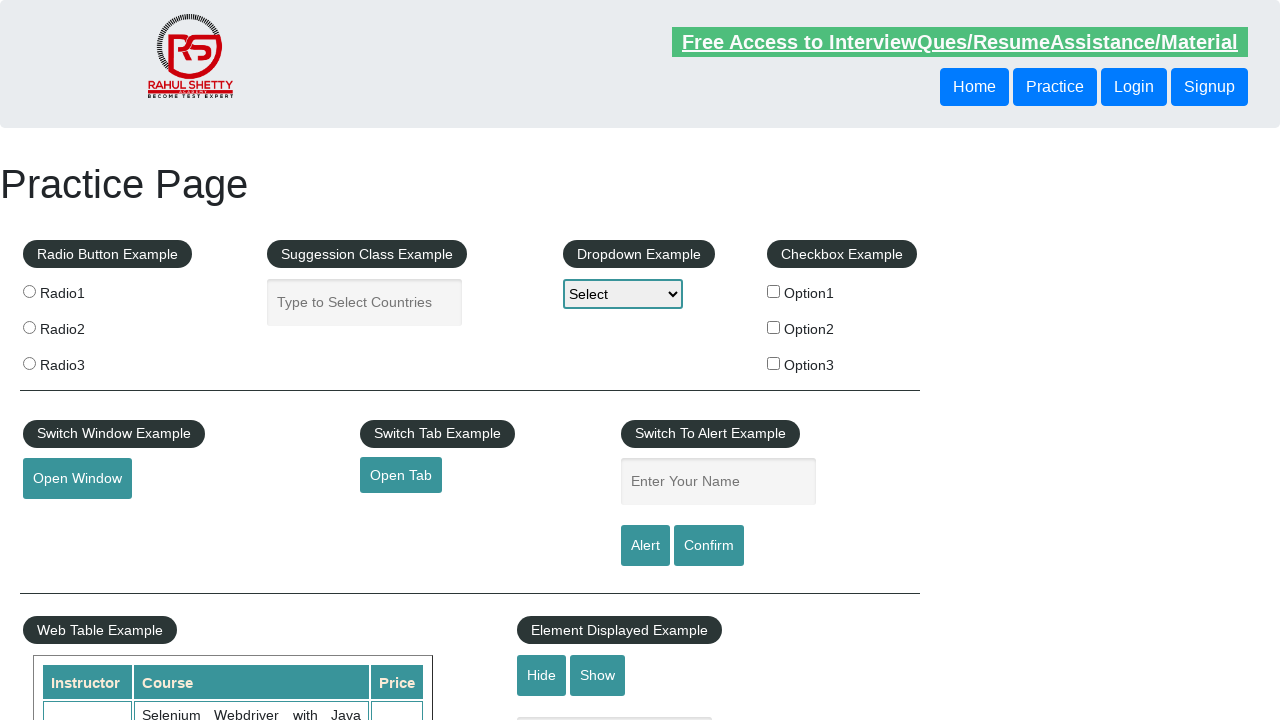

Retrieved href attribute from link at index 6: https://rahulshettyacademy.com/brokenlink
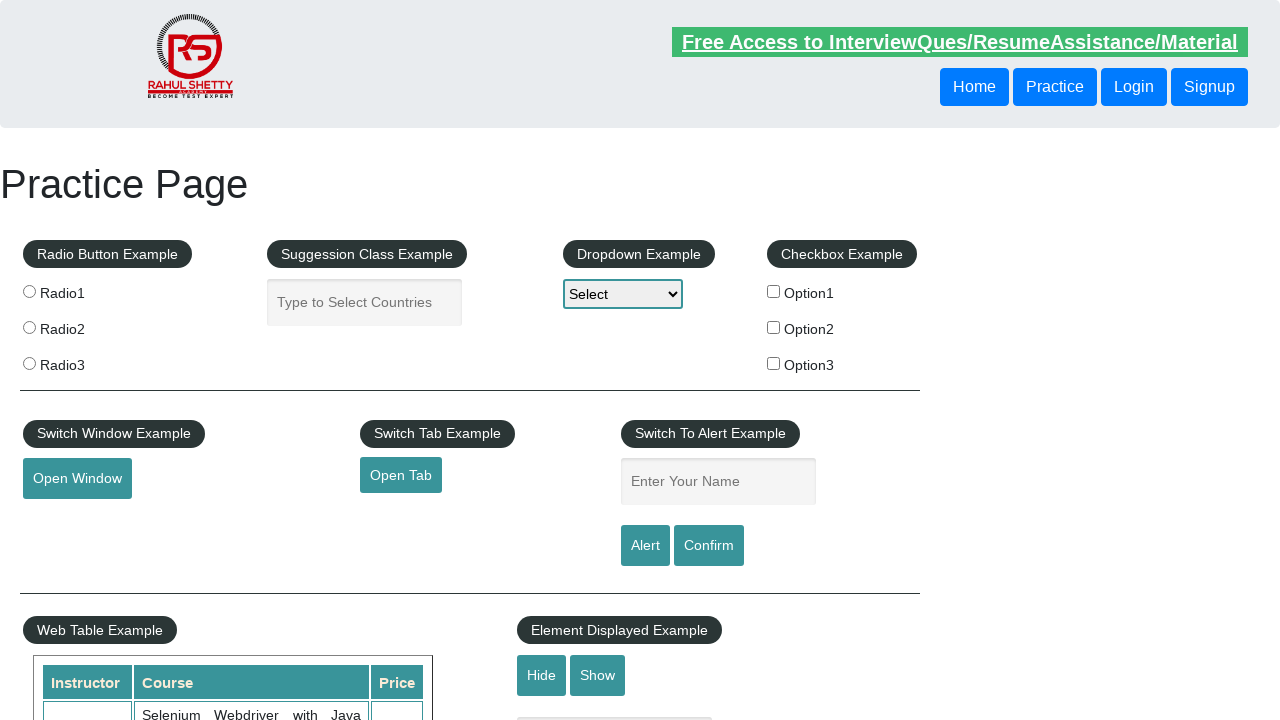

Verified link at index 6 has valid href attribute
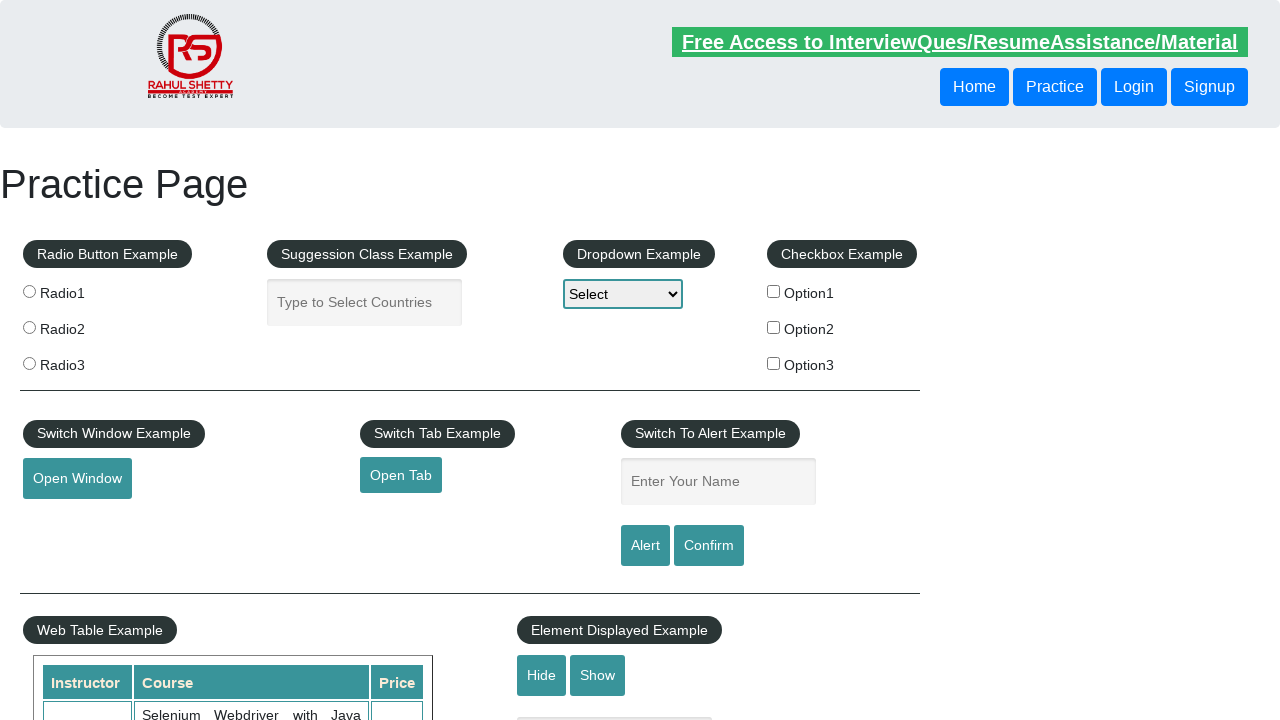

Selected footer link at index 7
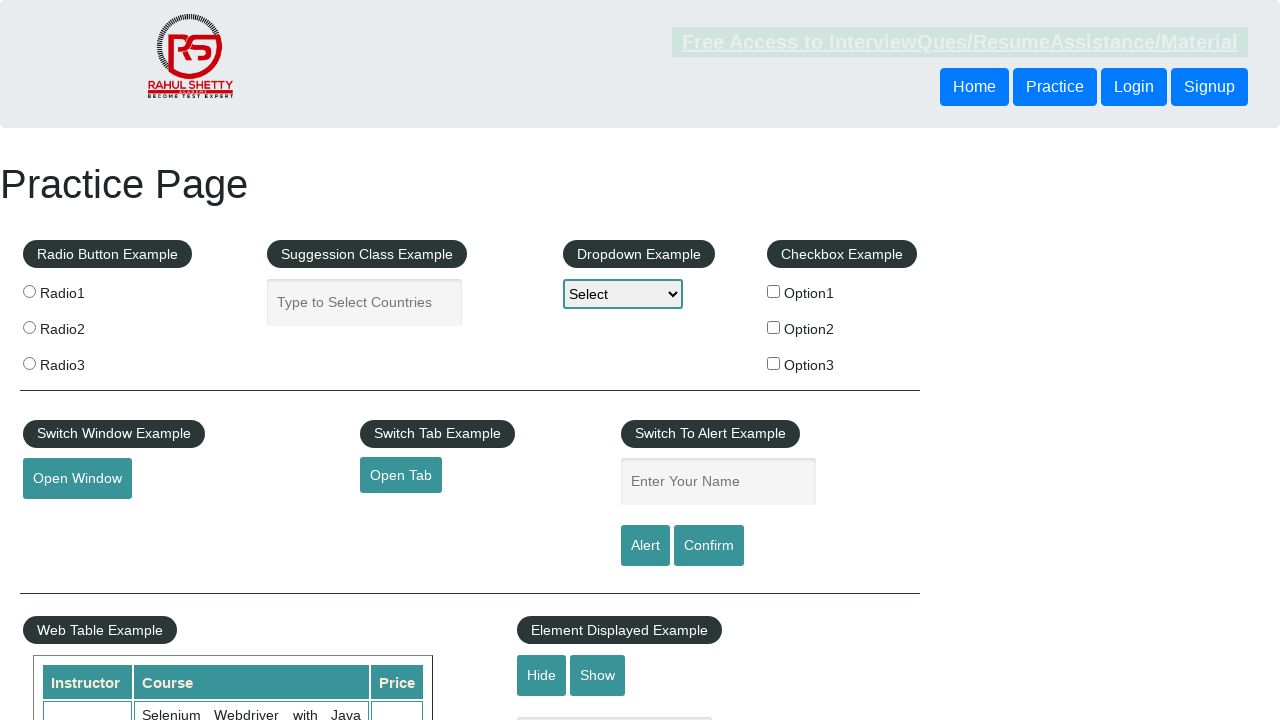

Retrieved href attribute from link at index 7: #
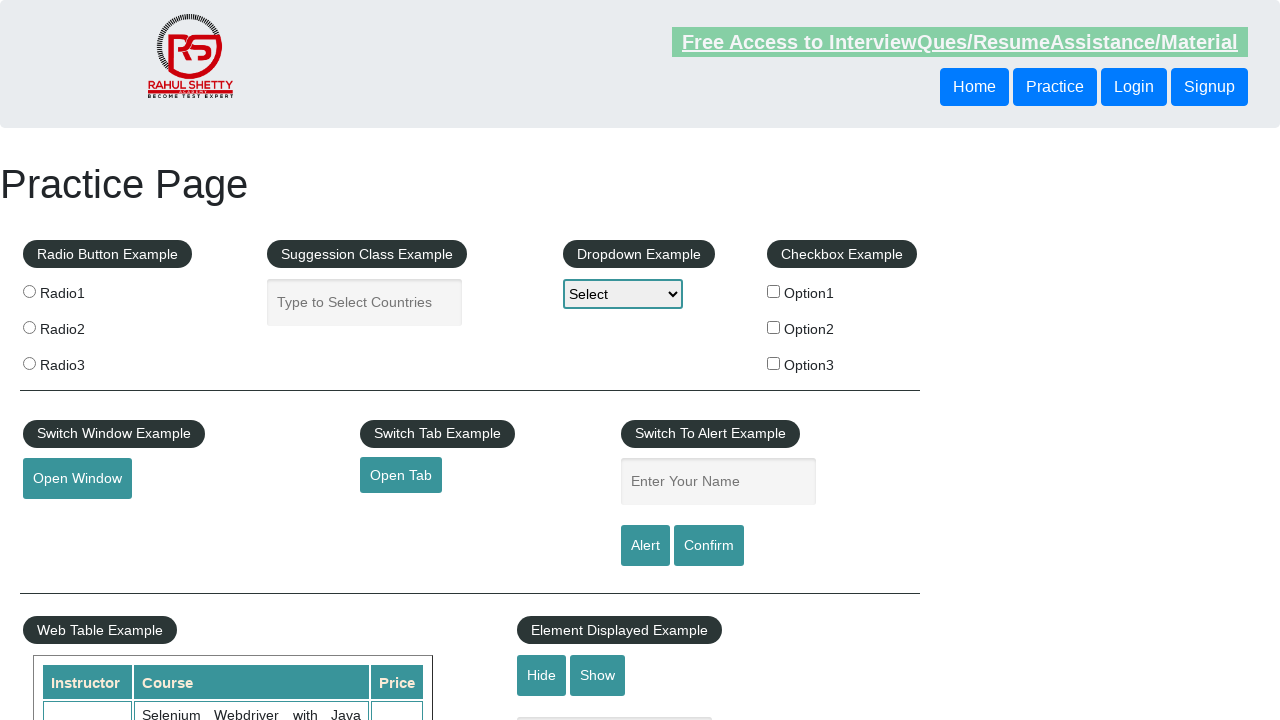

Verified link at index 7 has valid href attribute
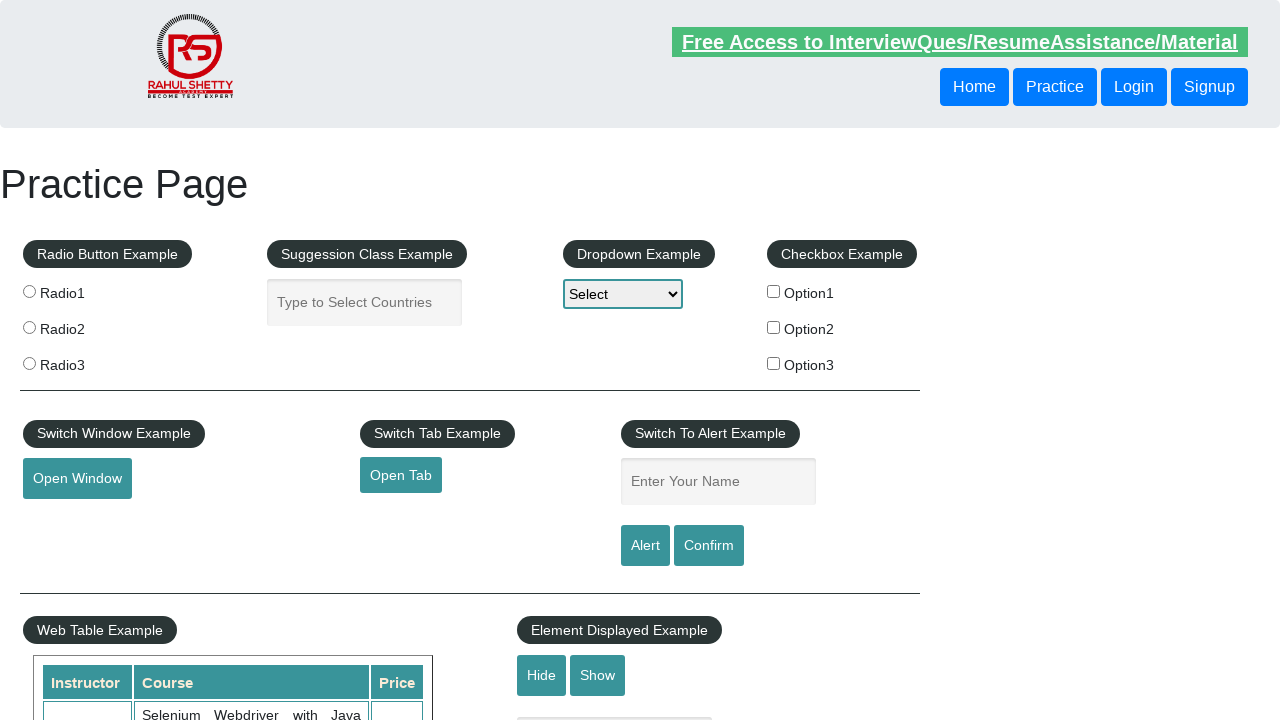

Selected footer link at index 8
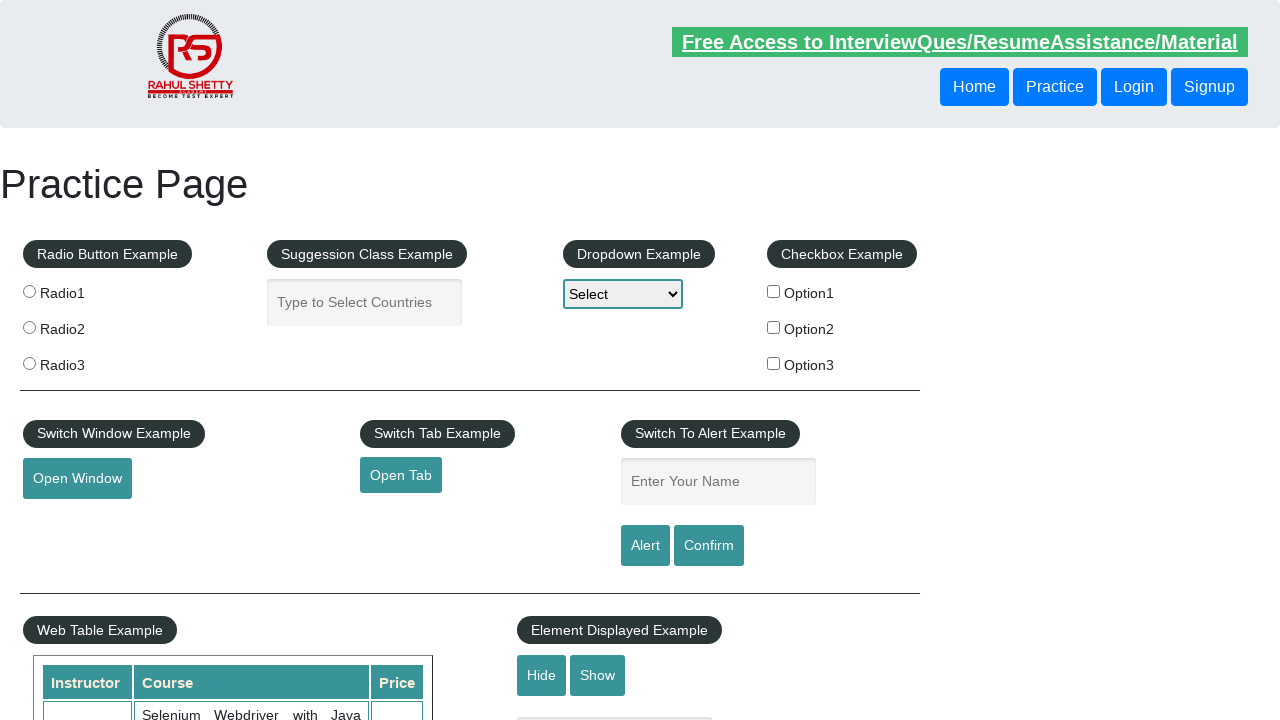

Retrieved href attribute from link at index 8: #
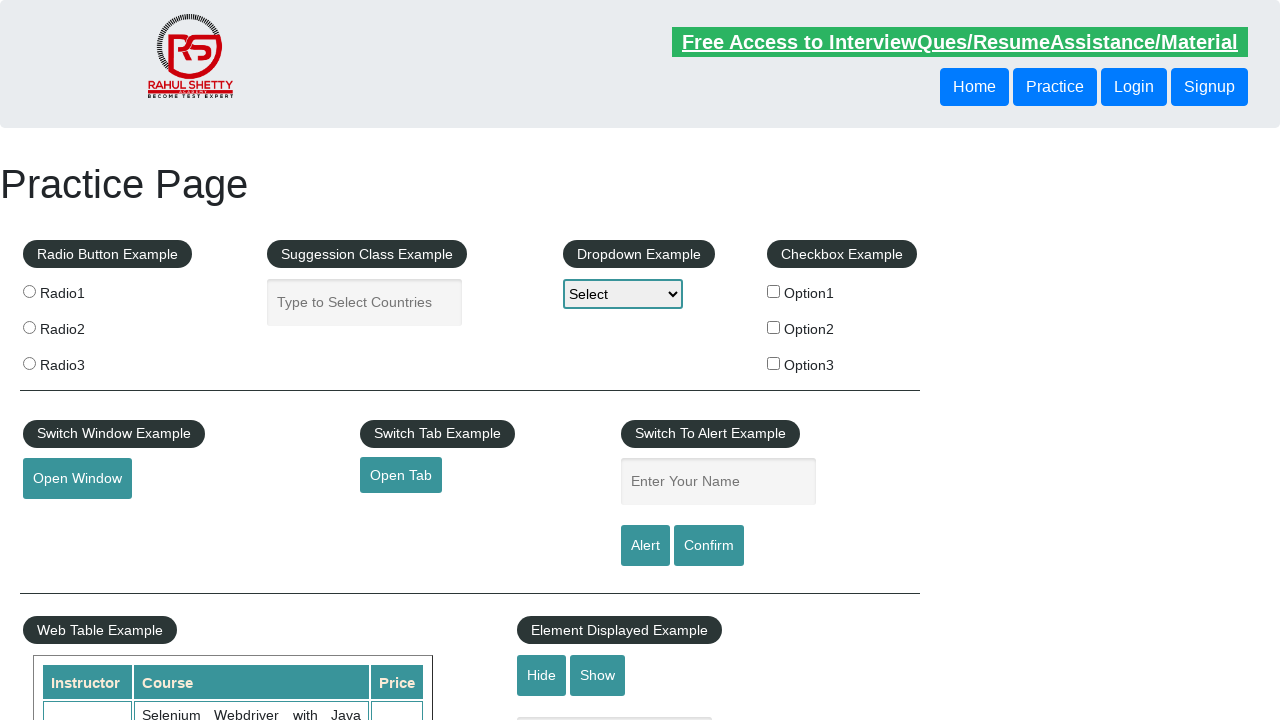

Verified link at index 8 has valid href attribute
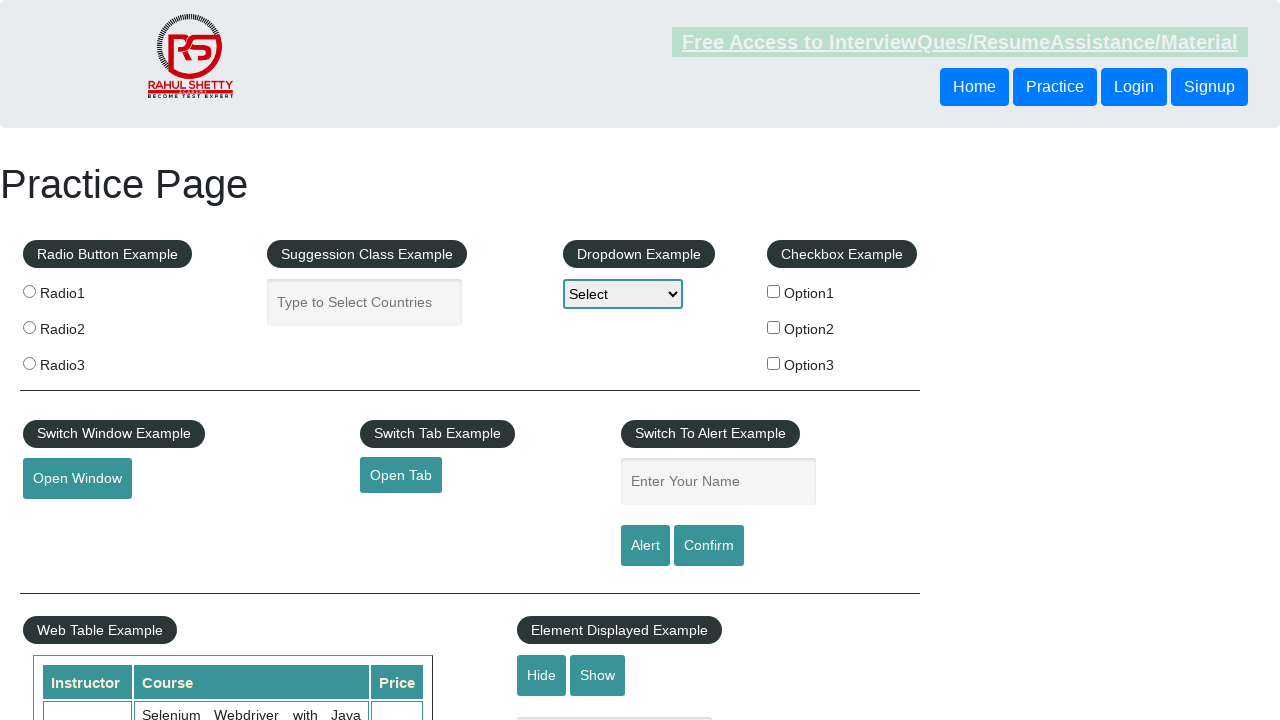

Selected footer link at index 9
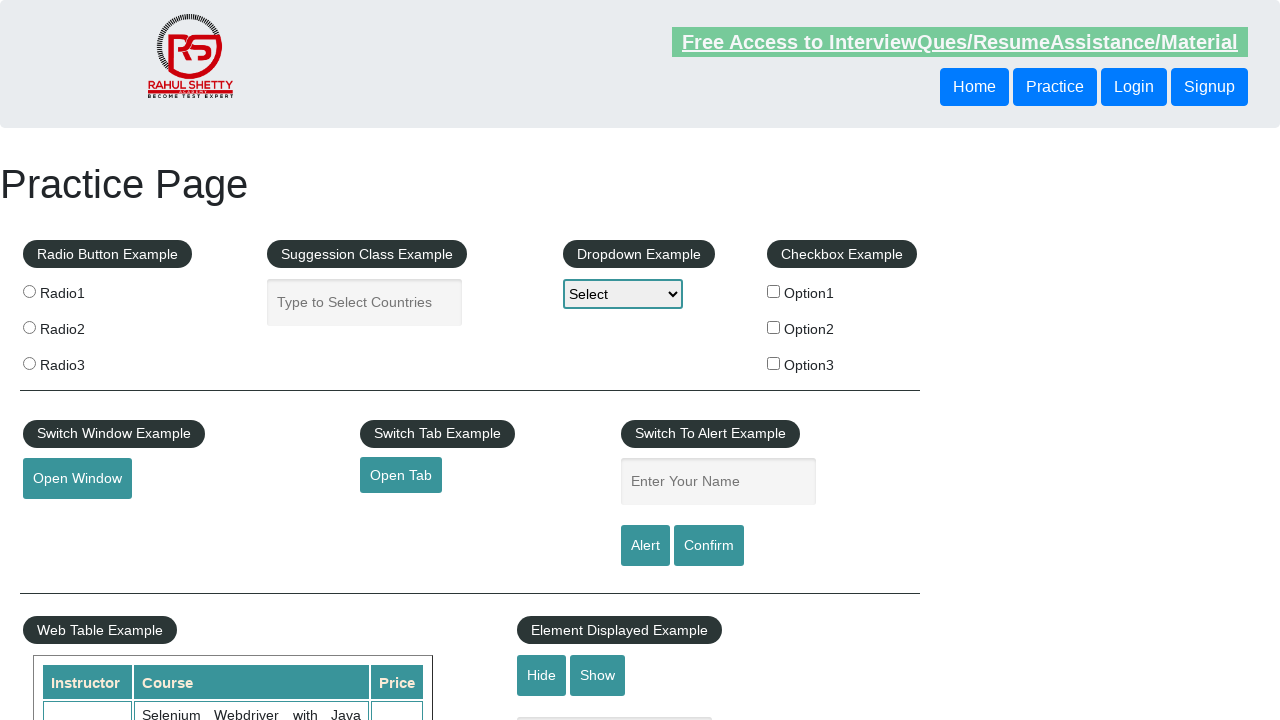

Retrieved href attribute from link at index 9: #
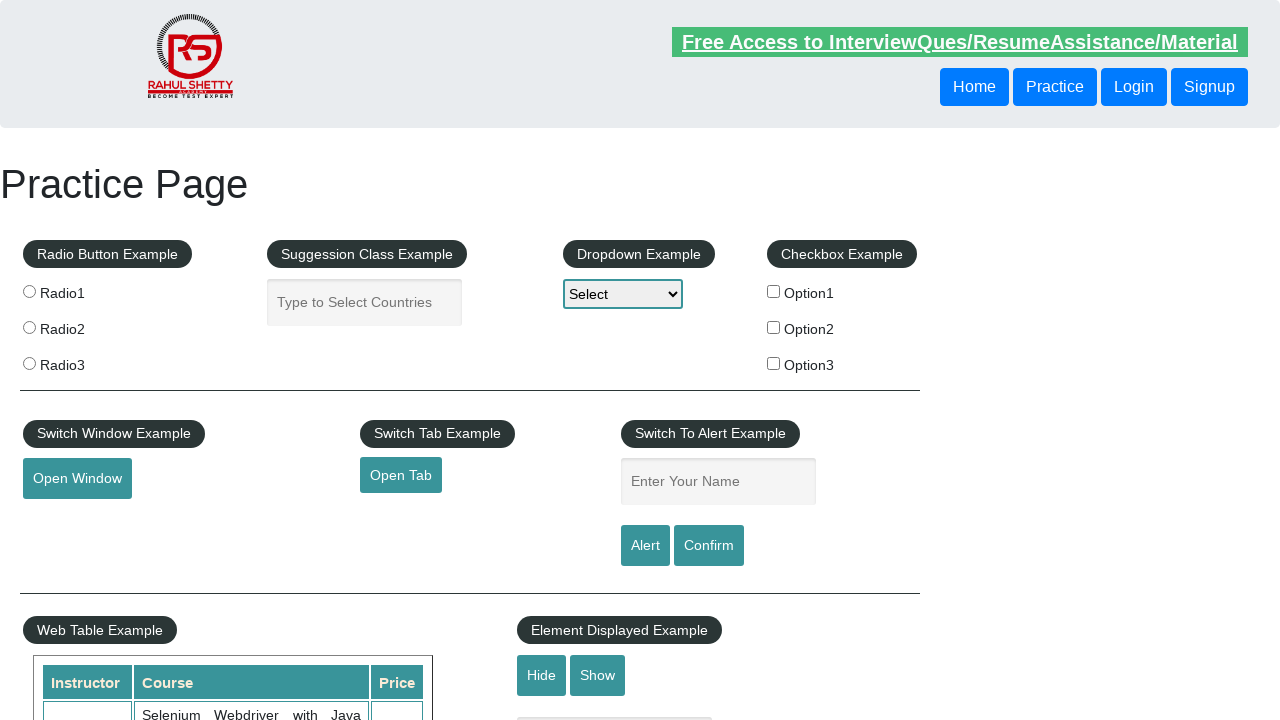

Verified link at index 9 has valid href attribute
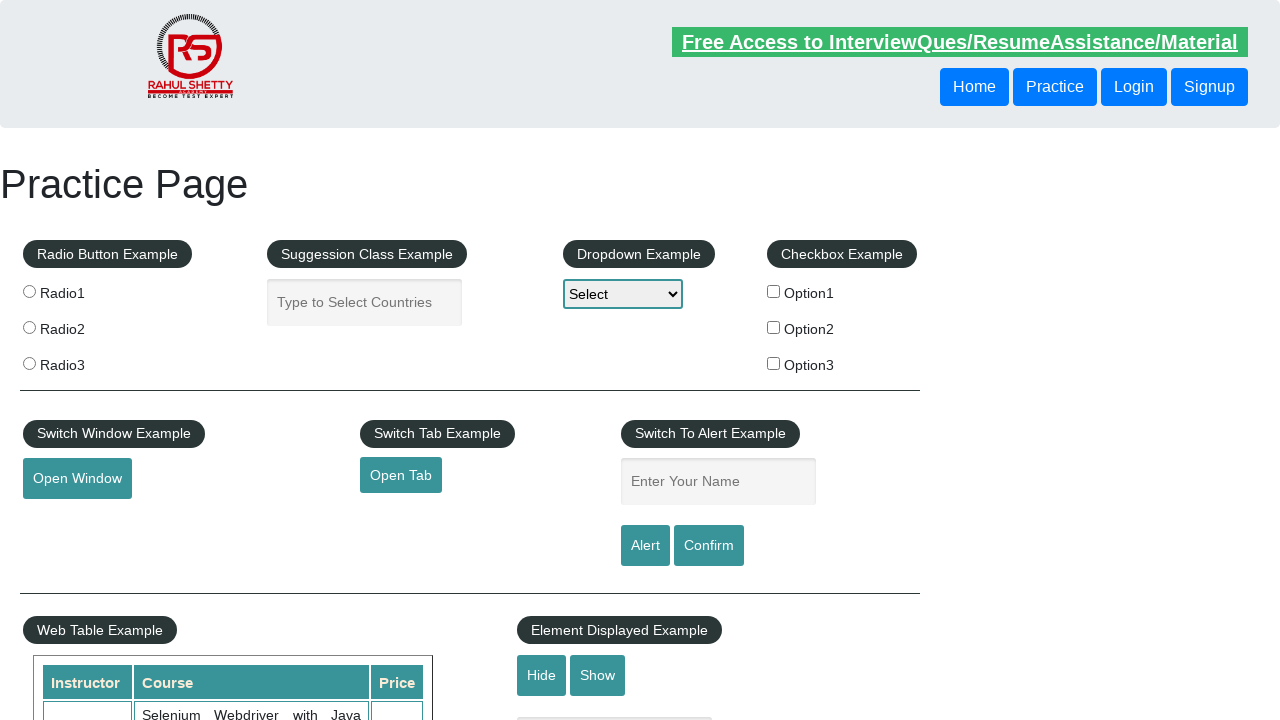

Selected footer link at index 10
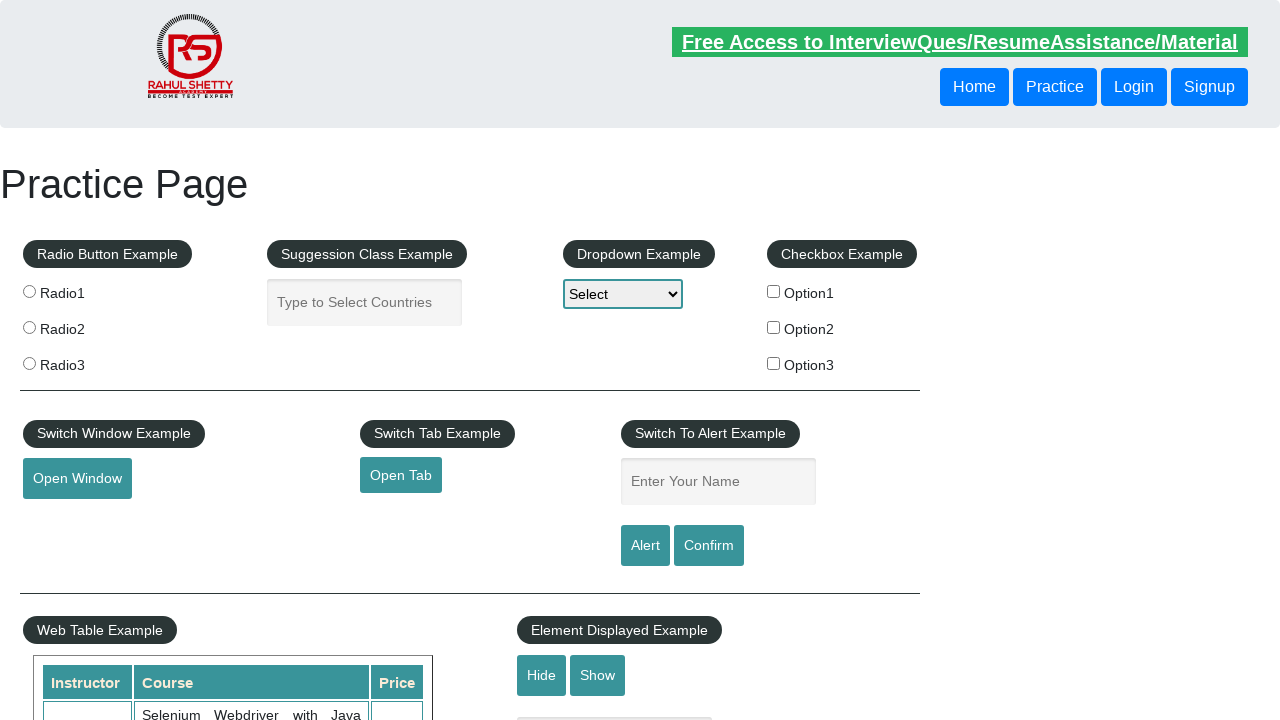

Retrieved href attribute from link at index 10: #
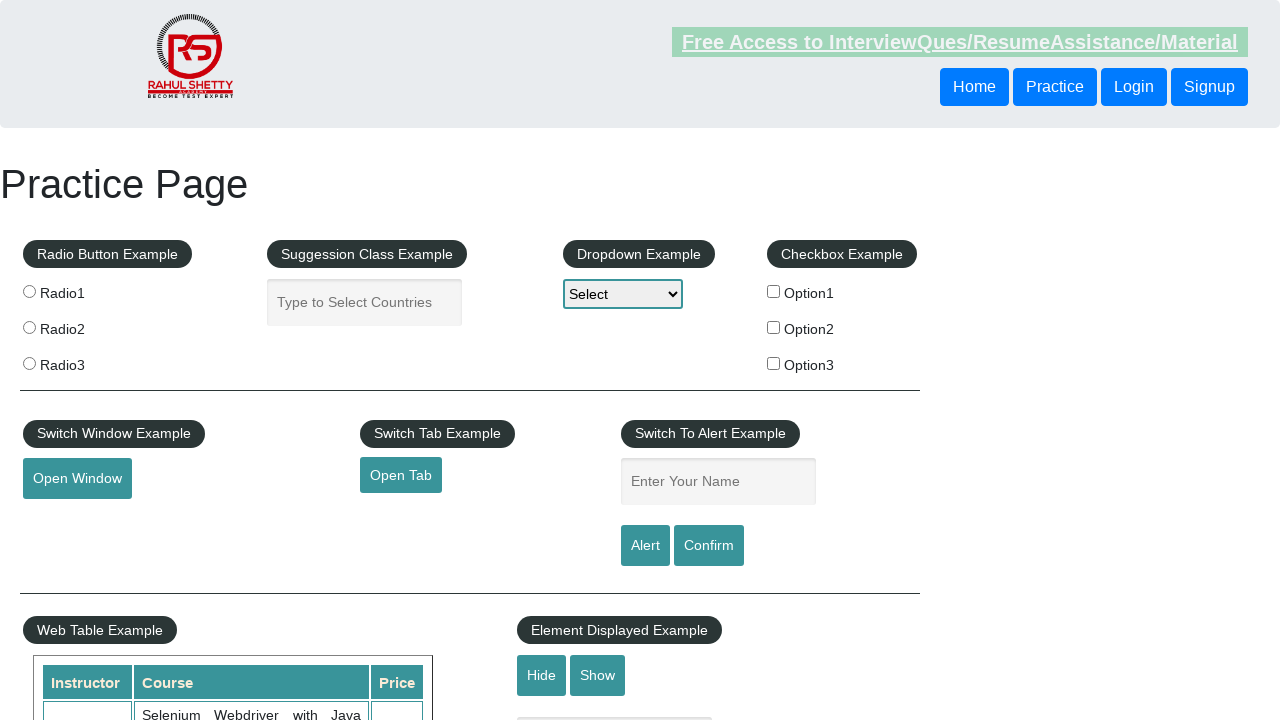

Verified link at index 10 has valid href attribute
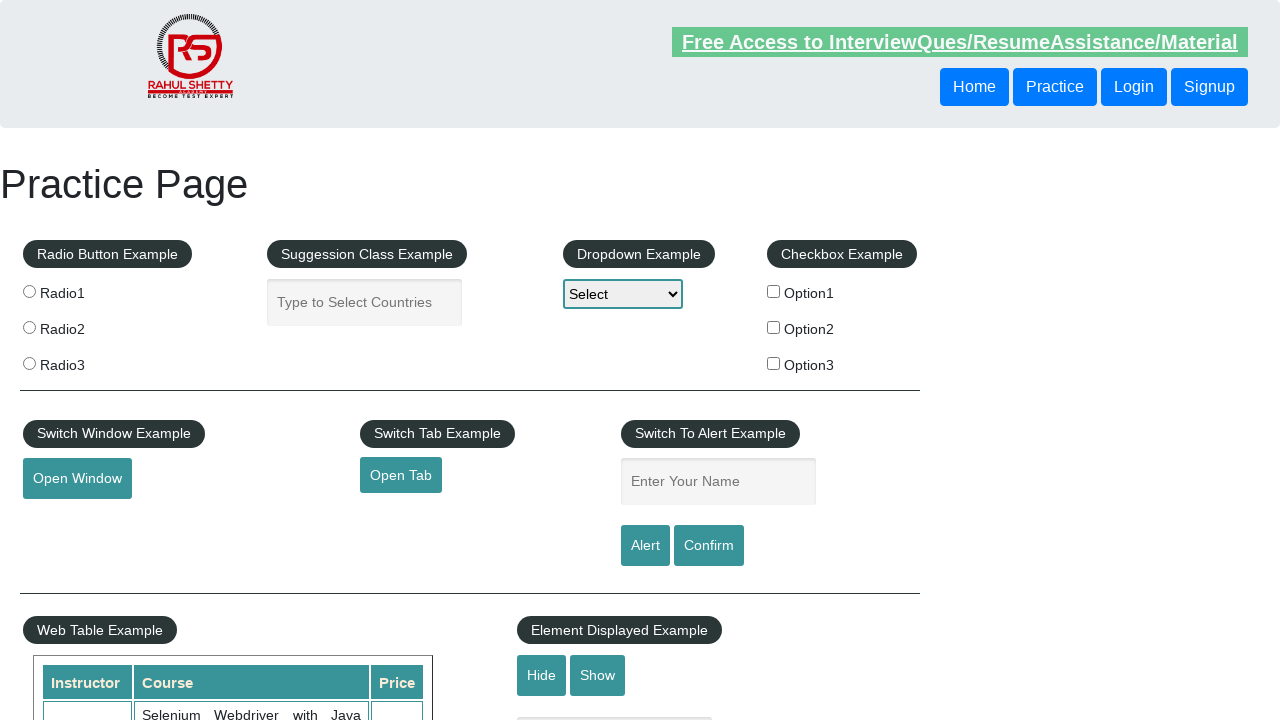

Selected footer link at index 11
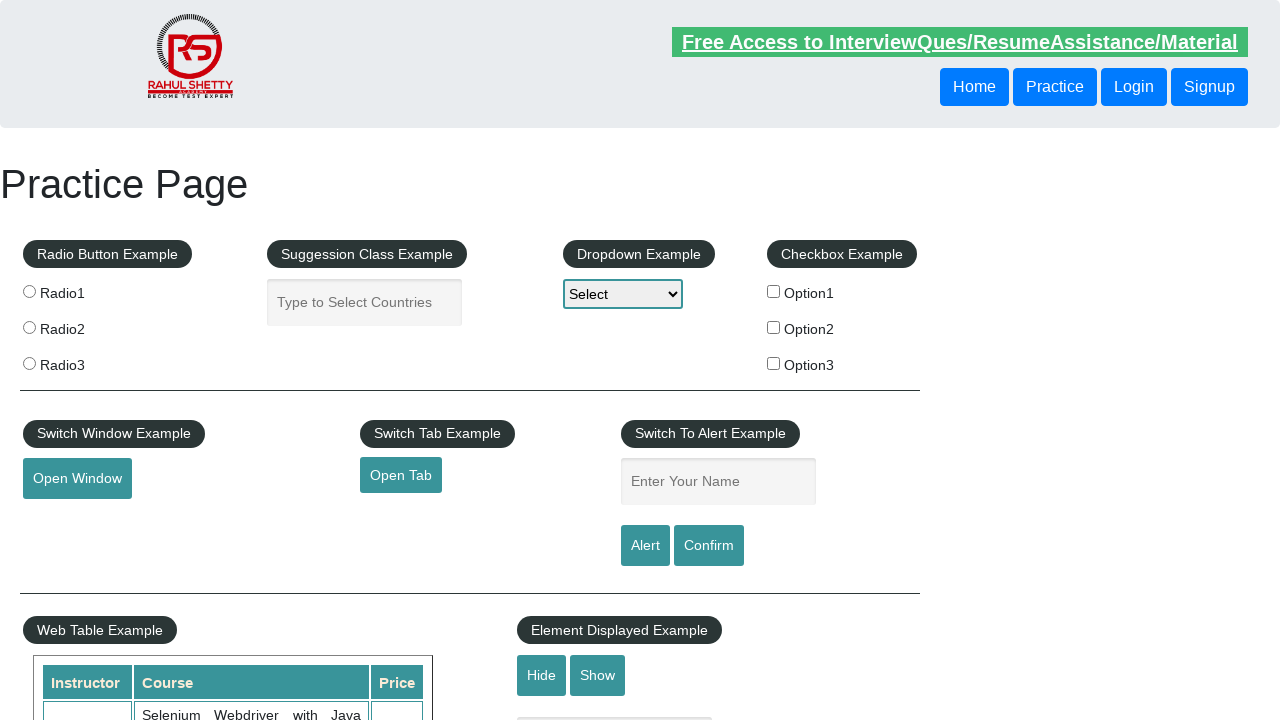

Retrieved href attribute from link at index 11: #
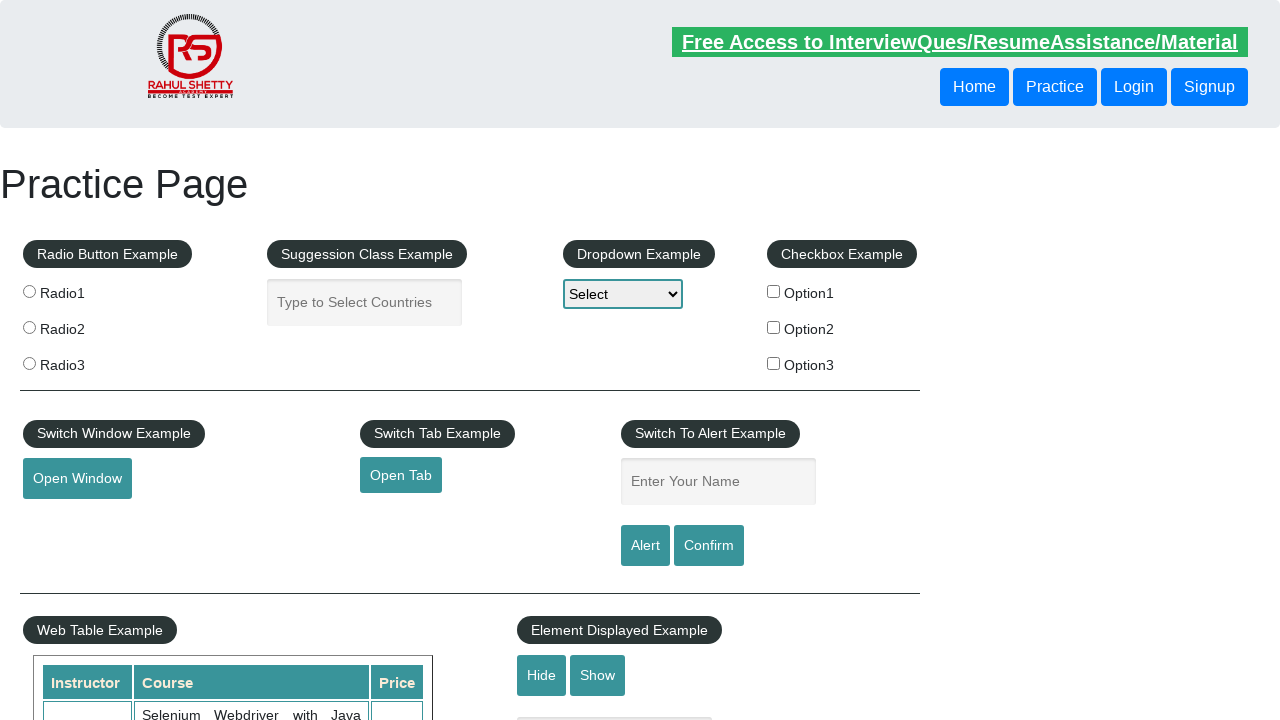

Verified link at index 11 has valid href attribute
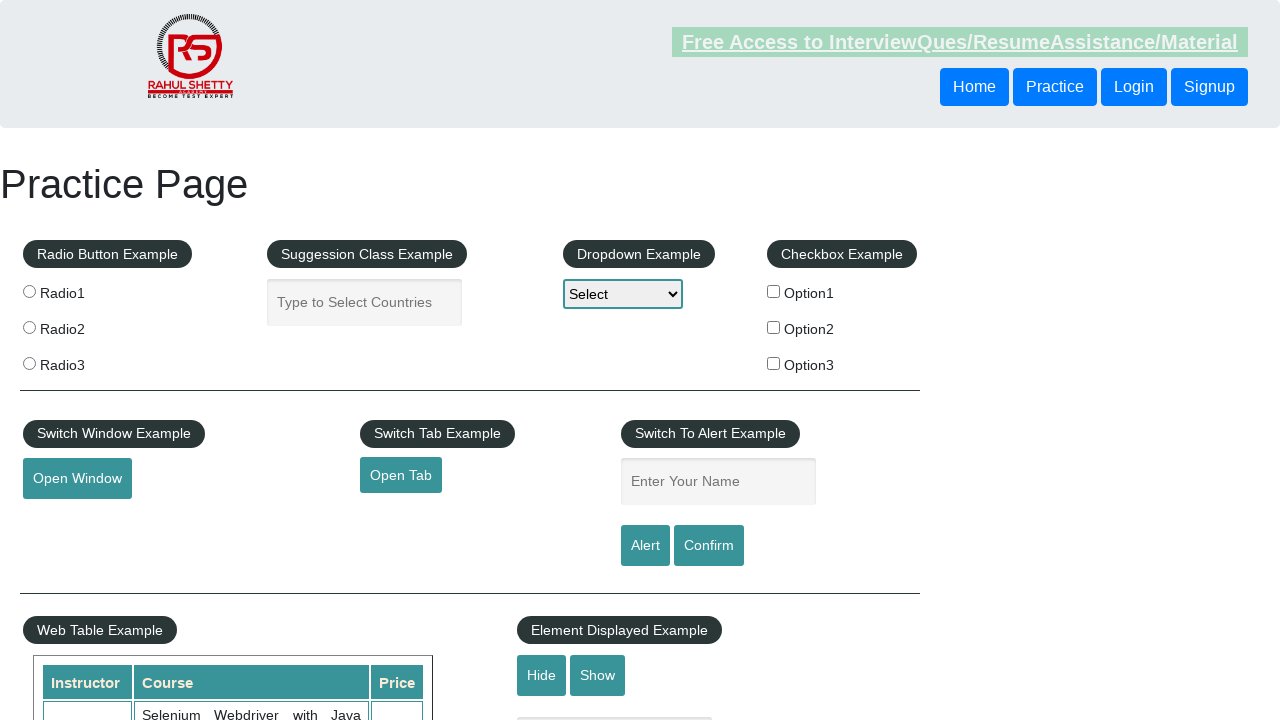

Selected footer link at index 12
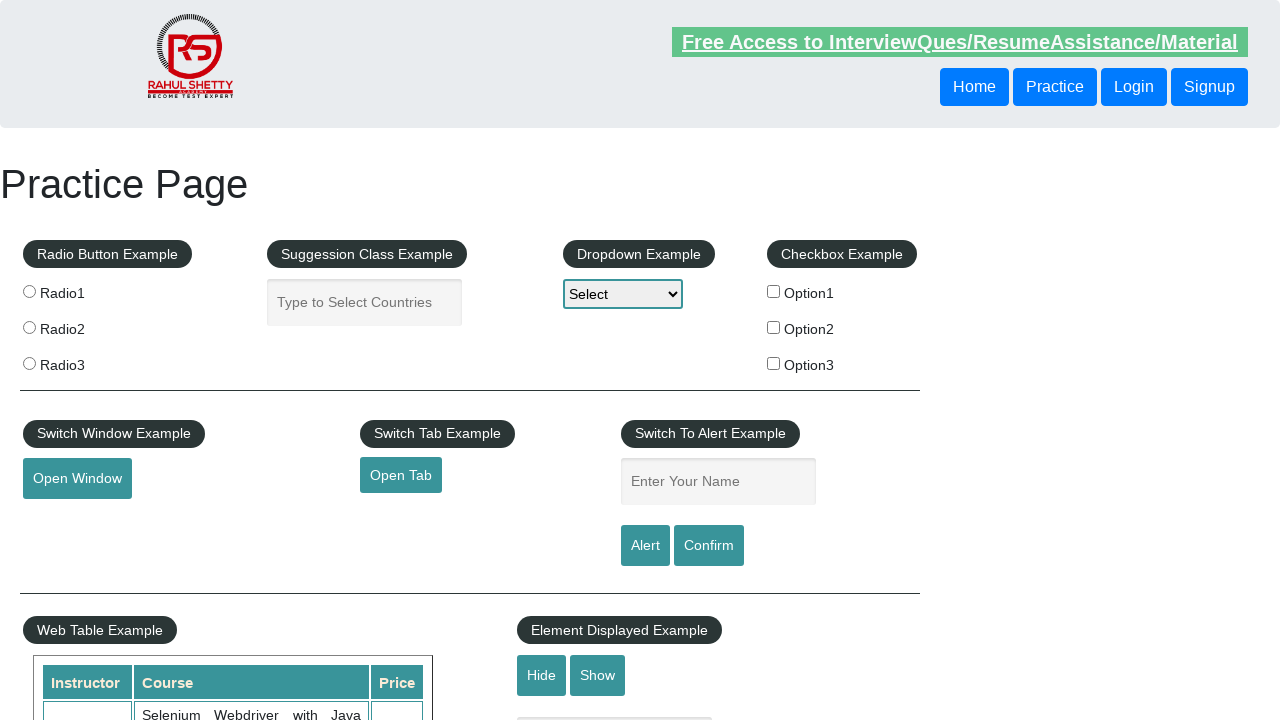

Retrieved href attribute from link at index 12: #
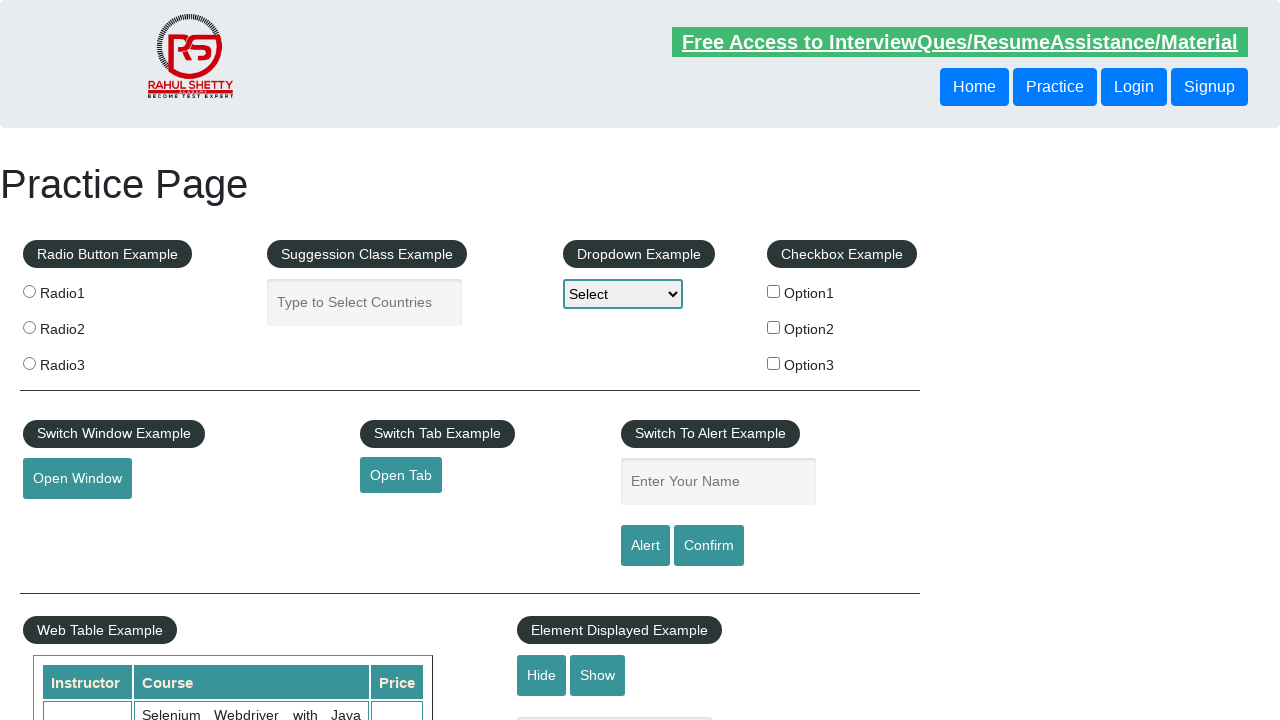

Verified link at index 12 has valid href attribute
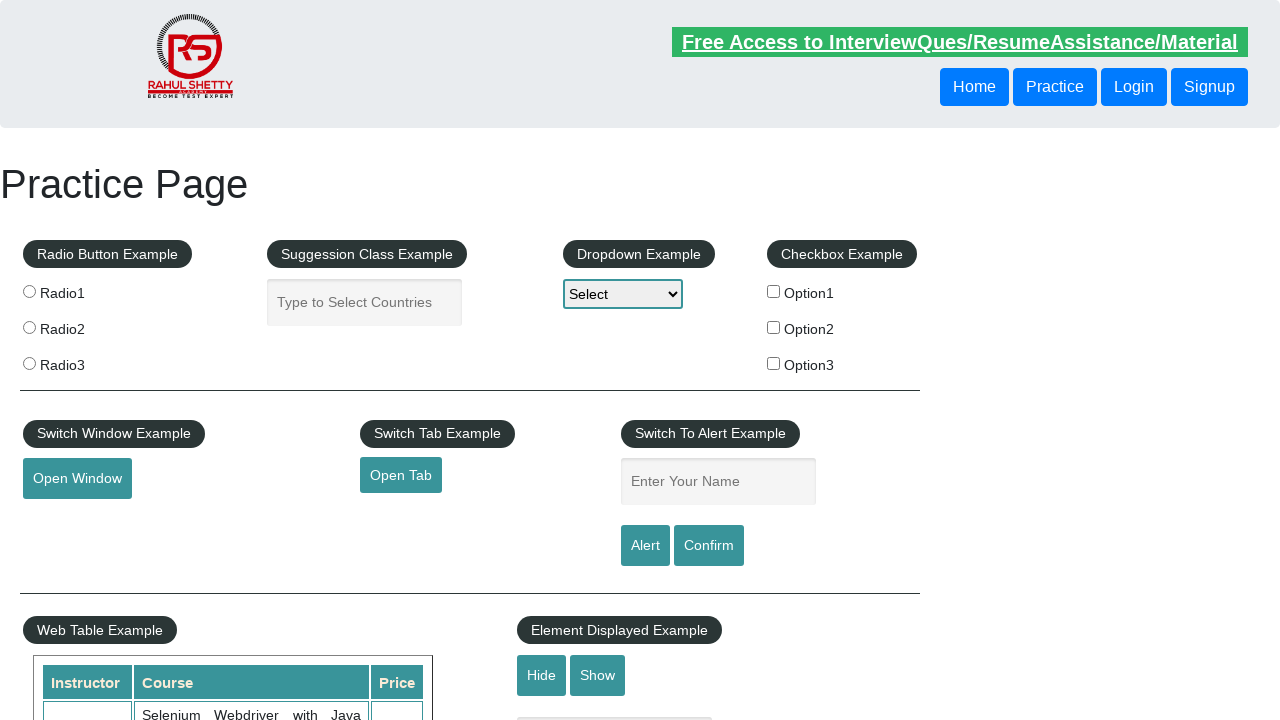

Selected footer link at index 13
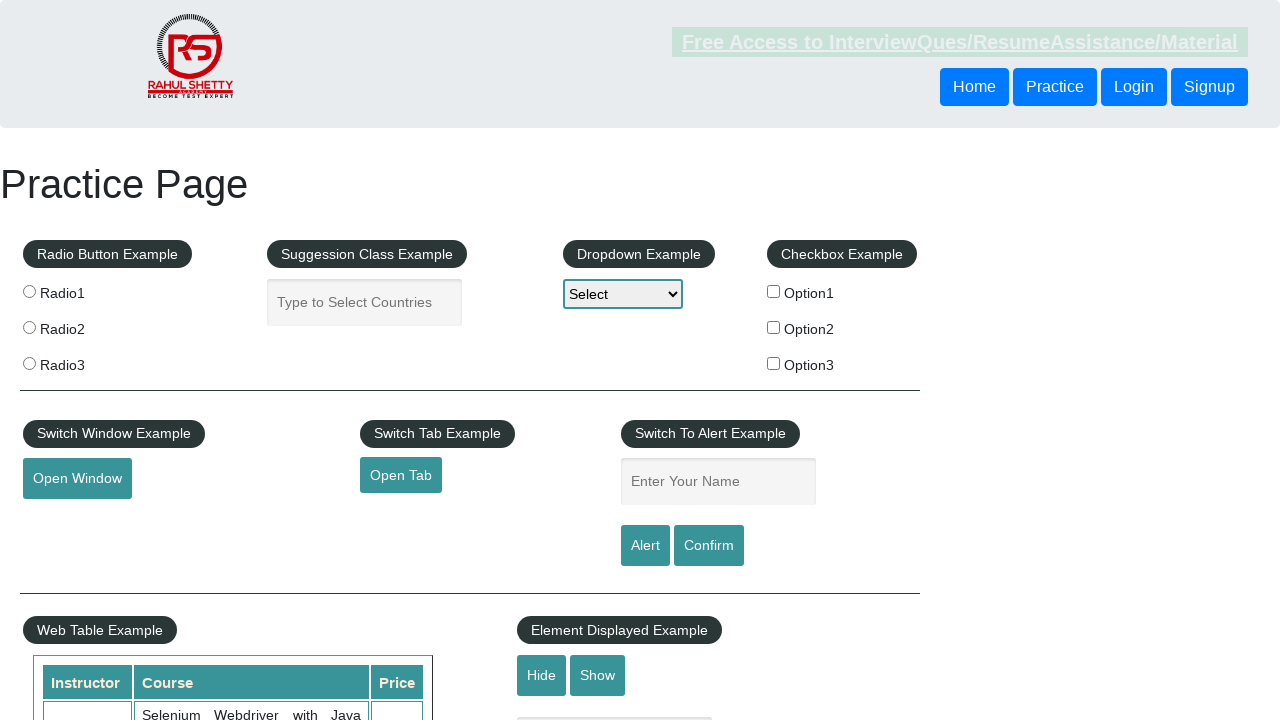

Retrieved href attribute from link at index 13: #
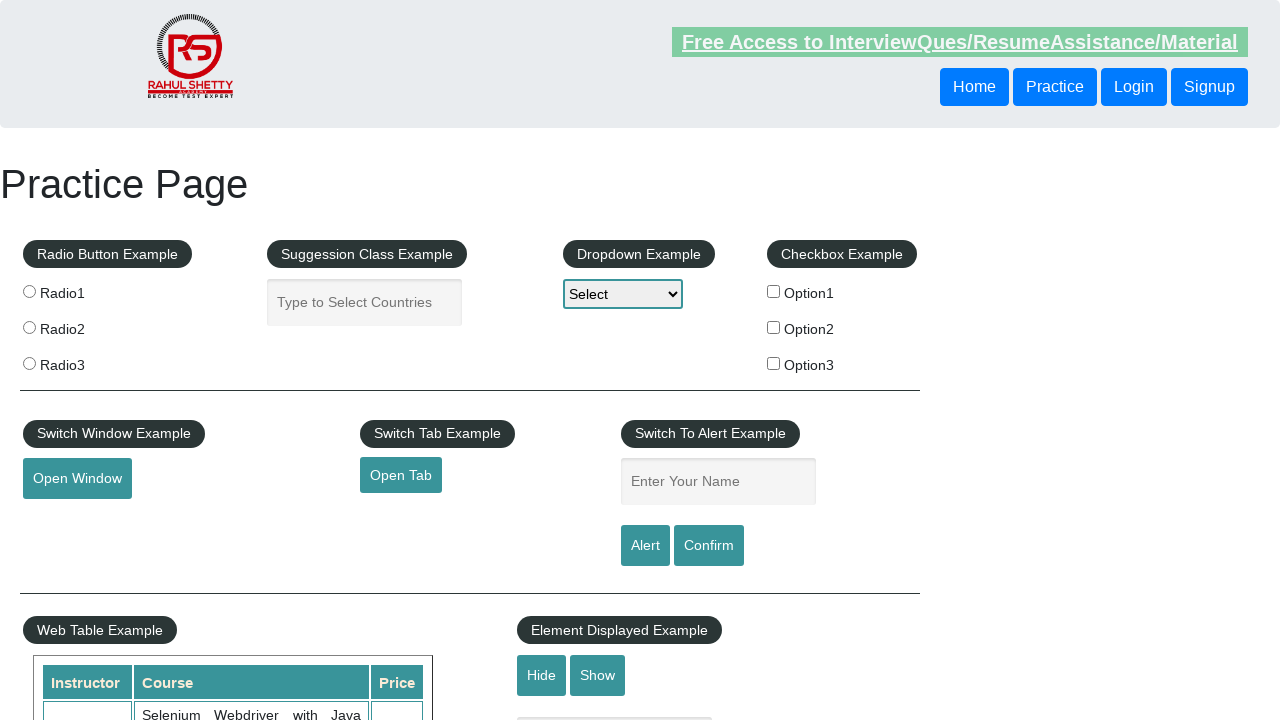

Verified link at index 13 has valid href attribute
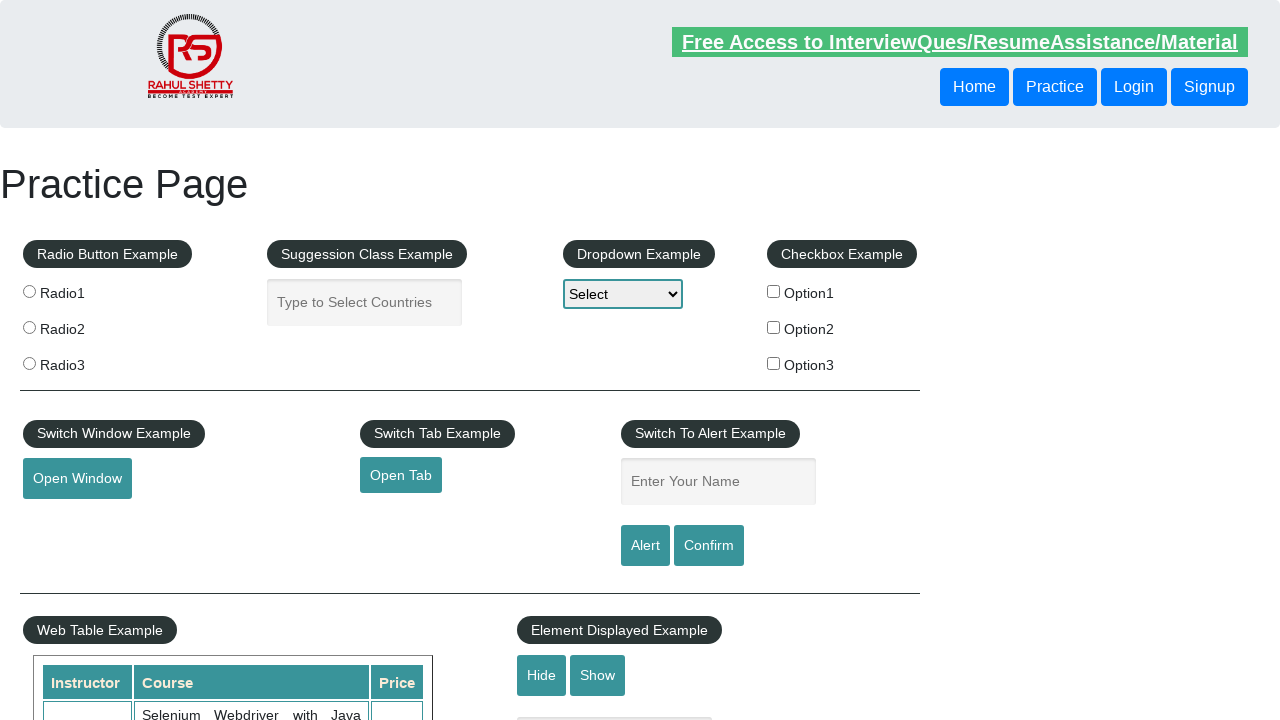

Selected footer link at index 14
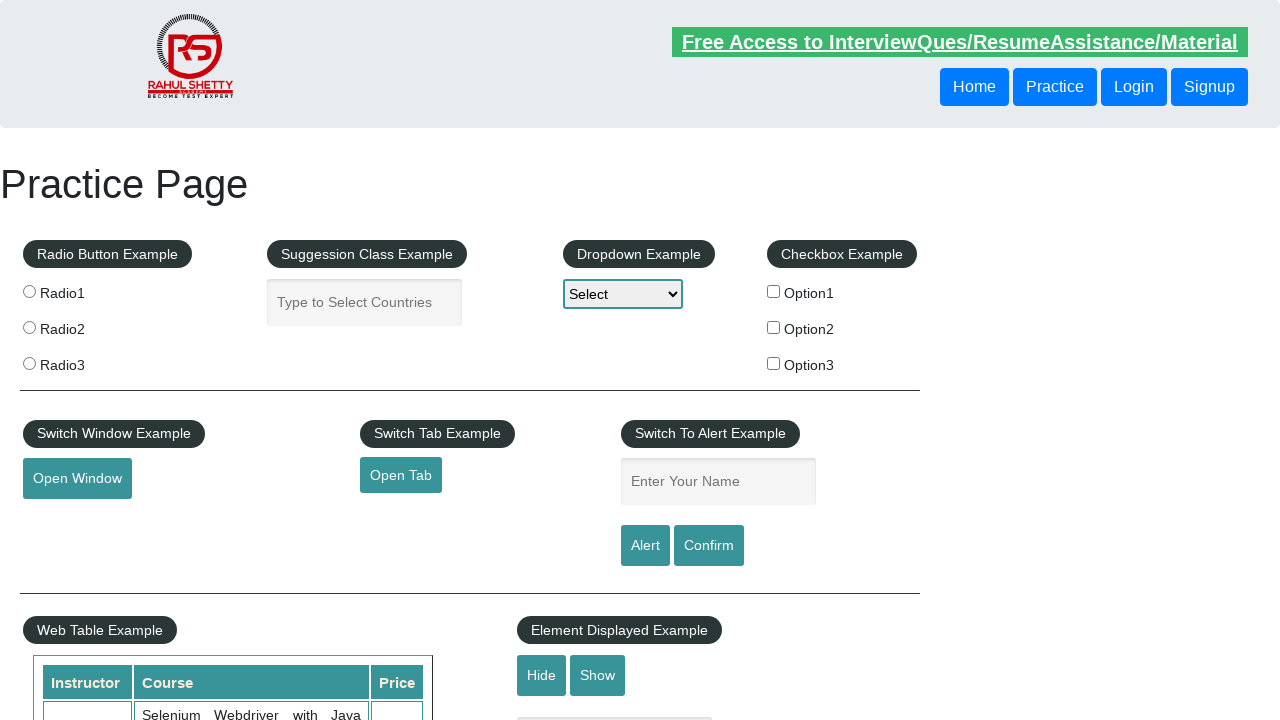

Retrieved href attribute from link at index 14: #
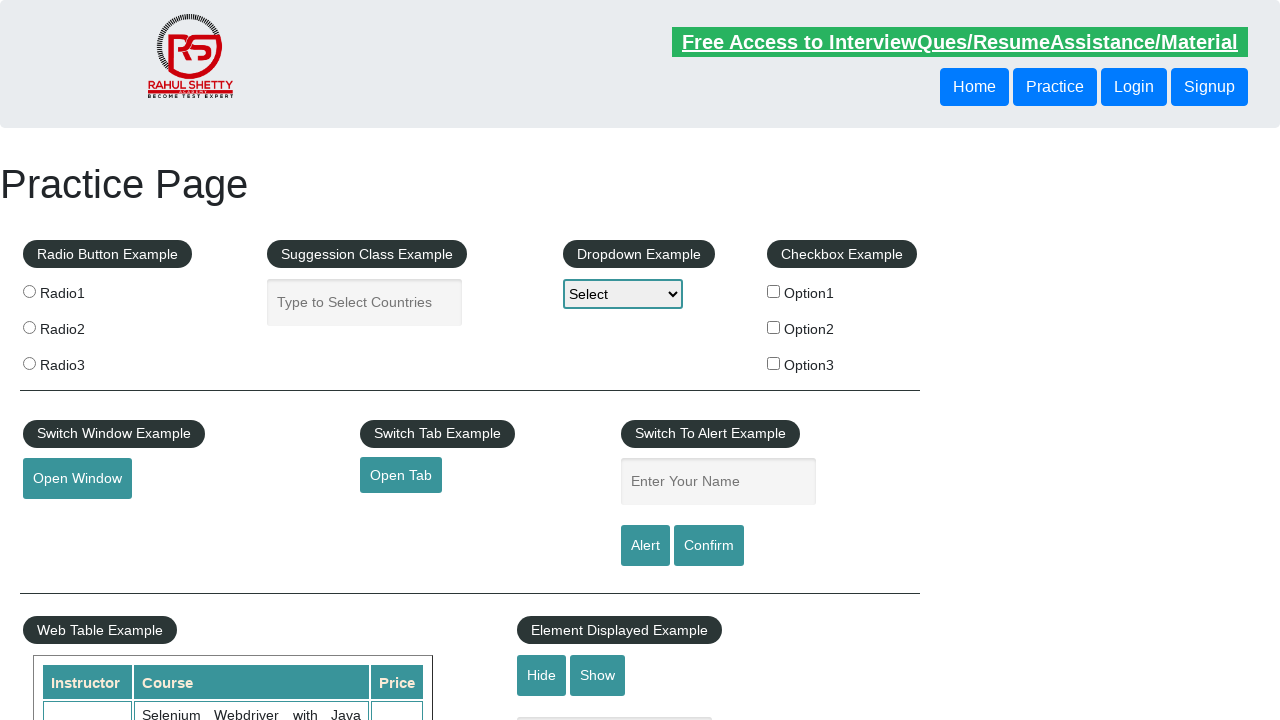

Verified link at index 14 has valid href attribute
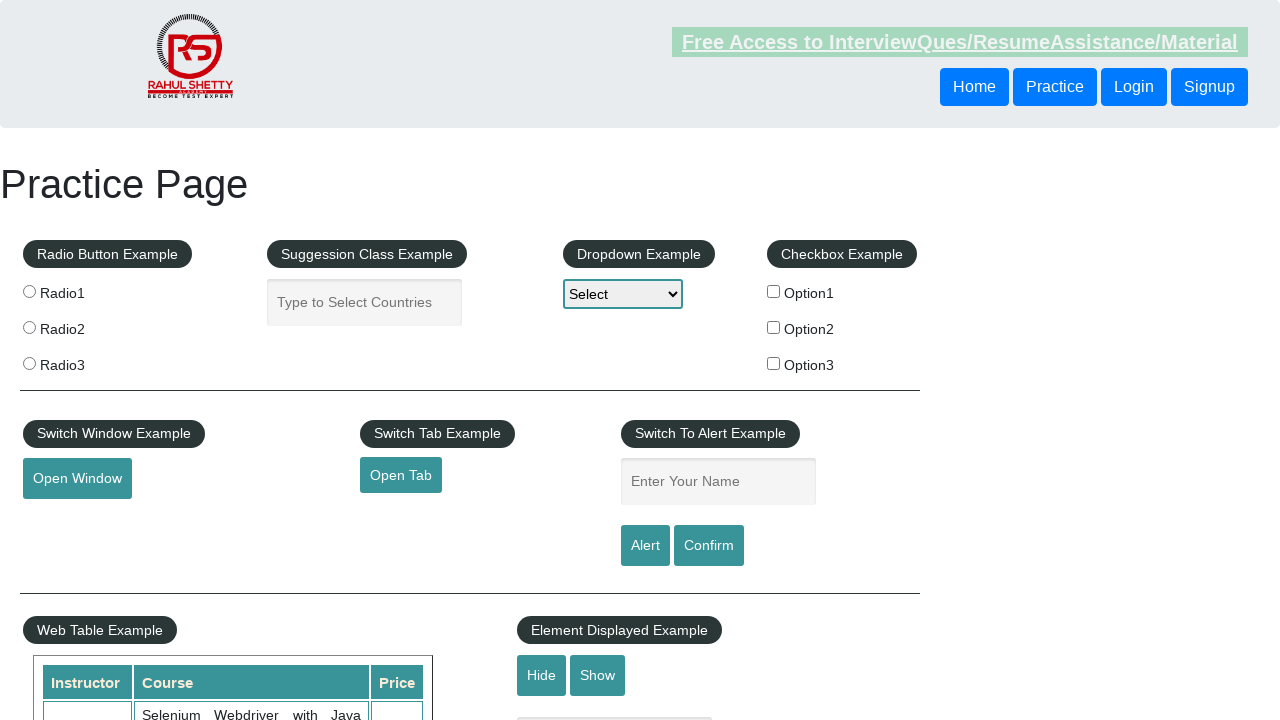

Selected footer link at index 15
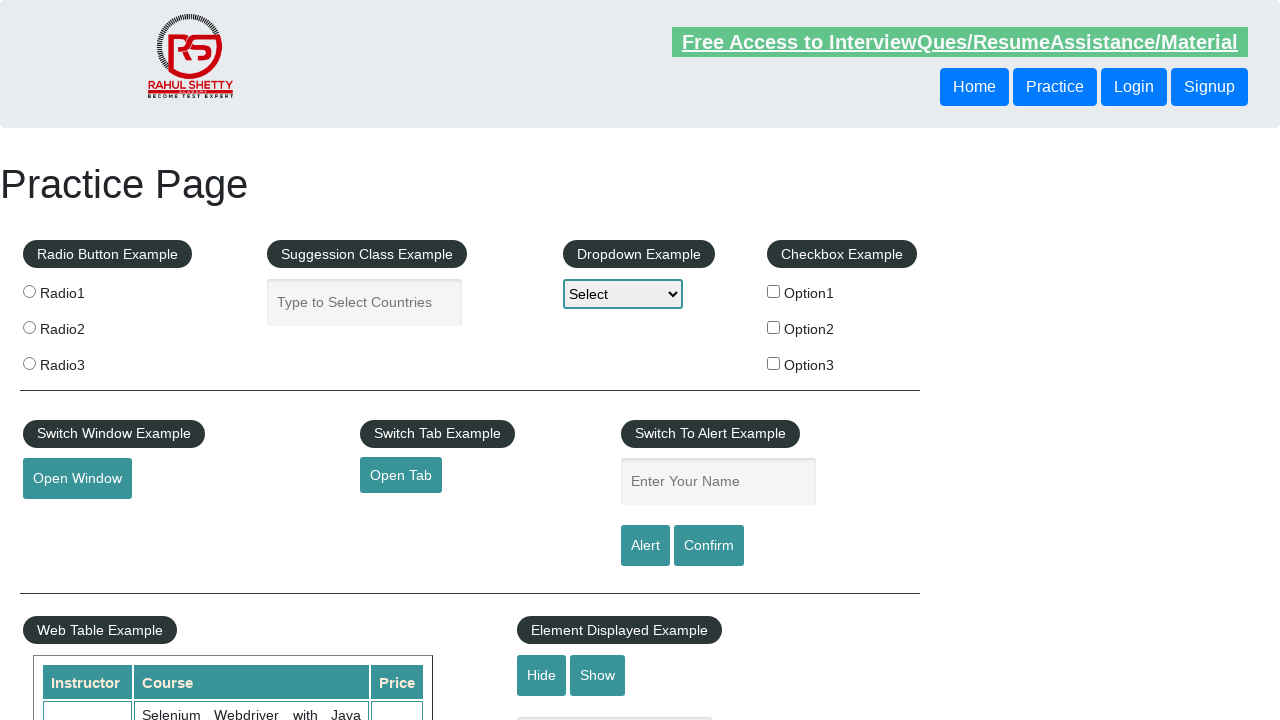

Retrieved href attribute from link at index 15: #
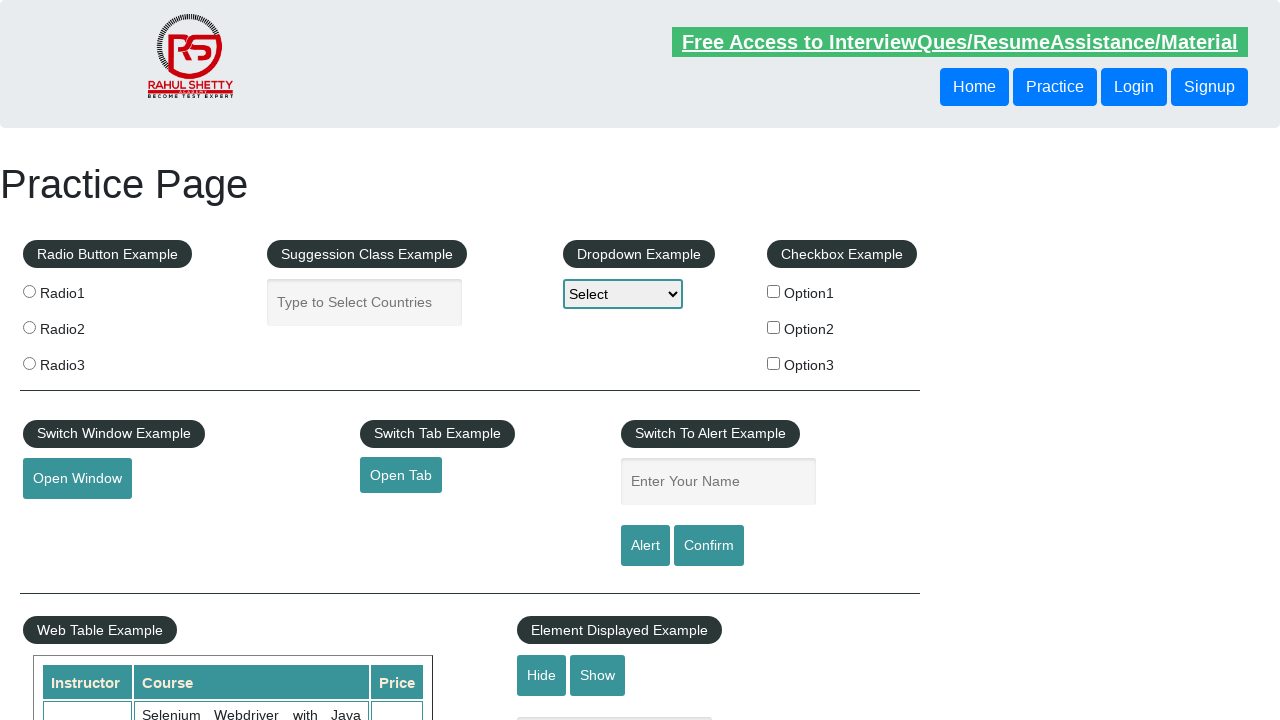

Verified link at index 15 has valid href attribute
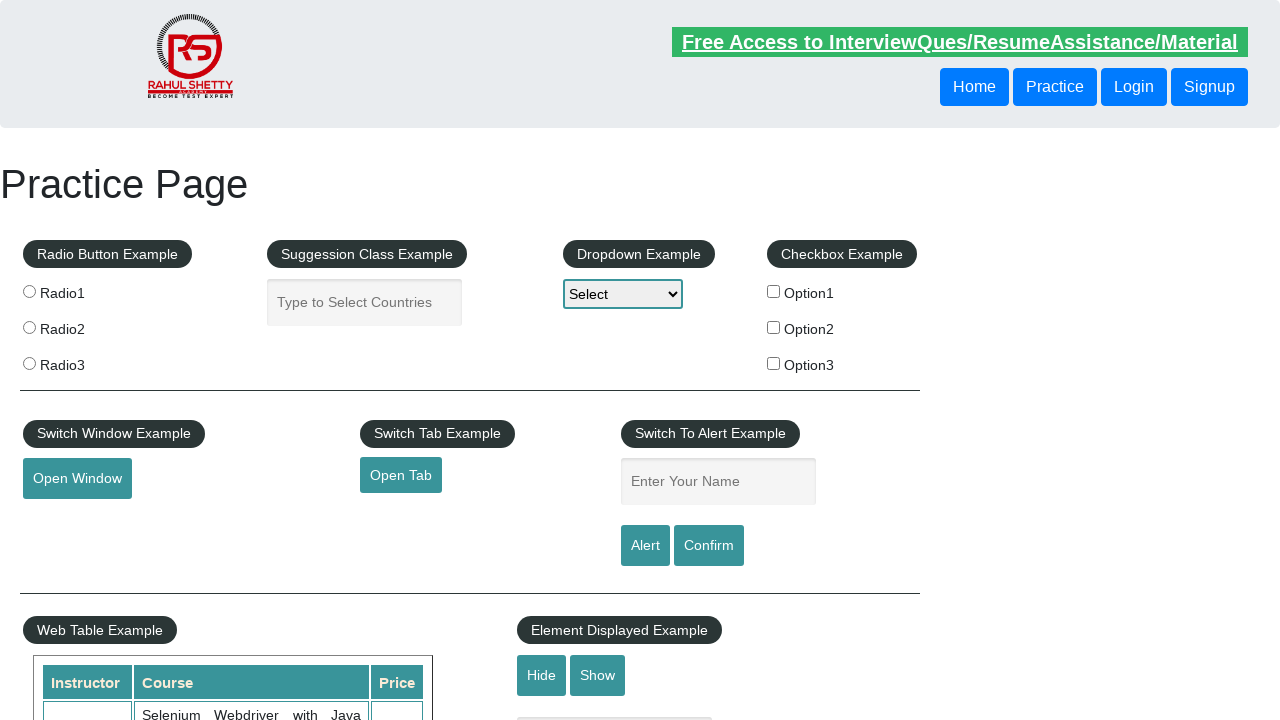

Selected footer link at index 16
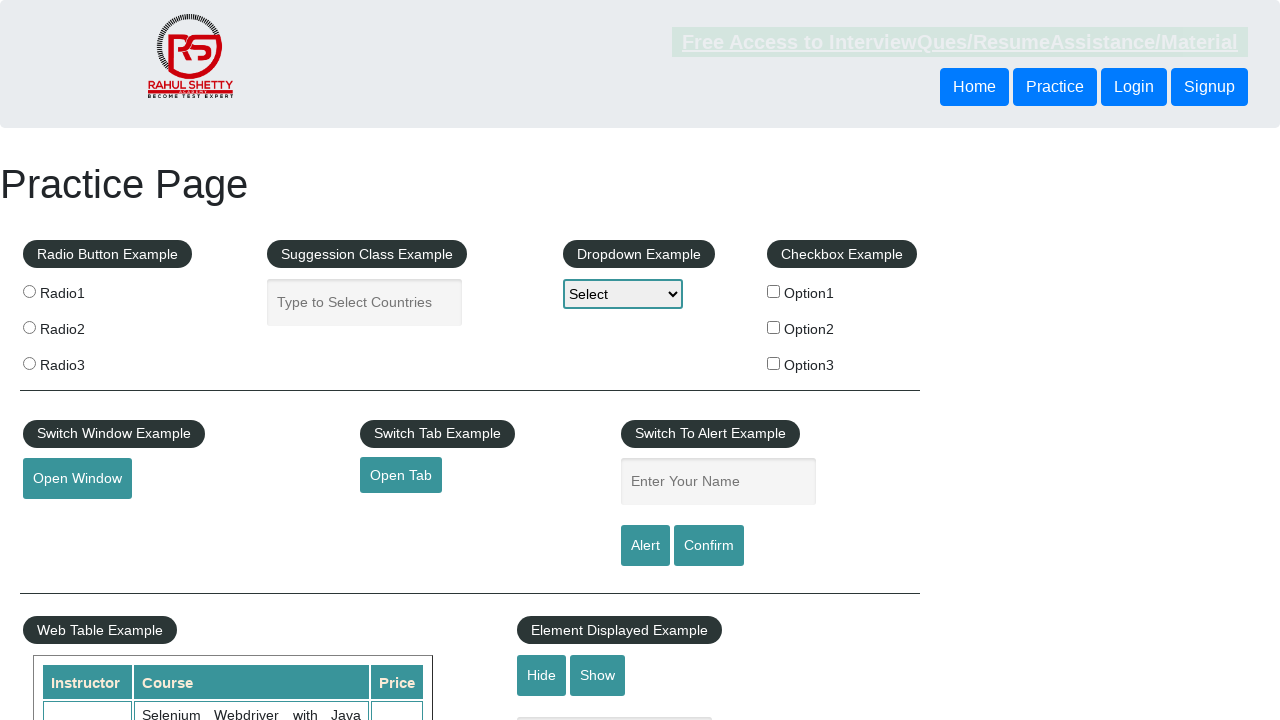

Retrieved href attribute from link at index 16: #
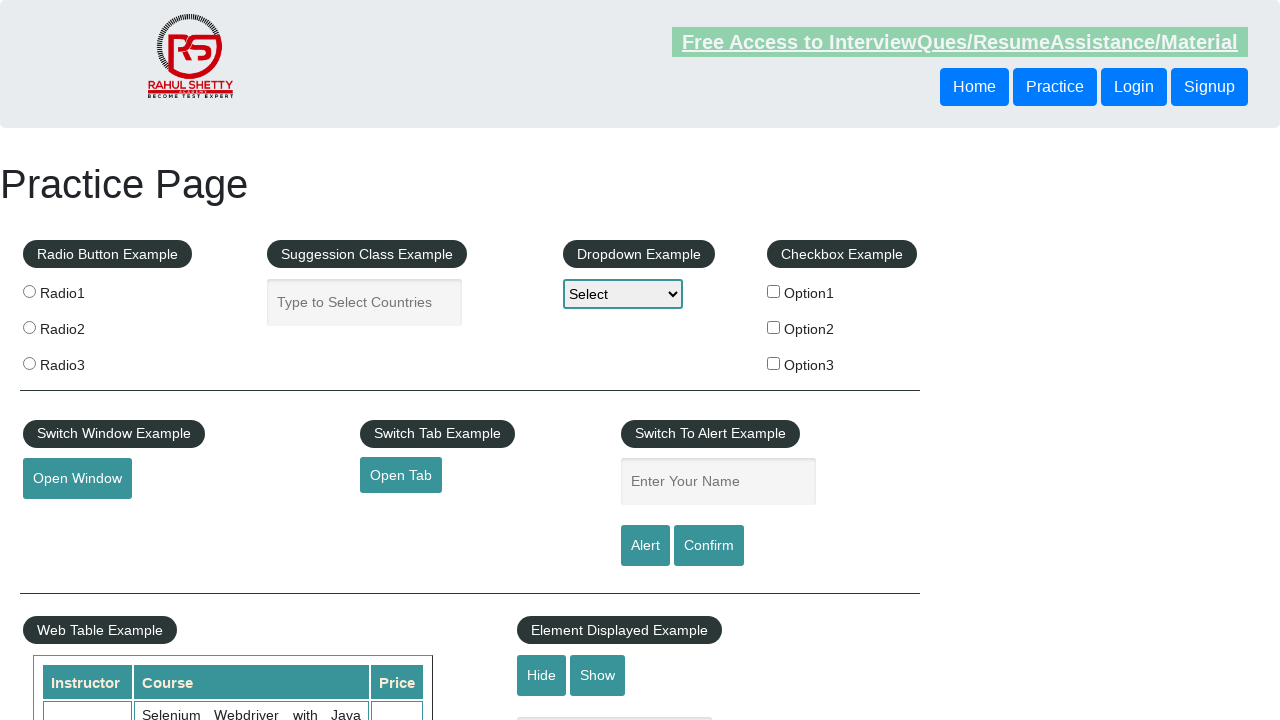

Verified link at index 16 has valid href attribute
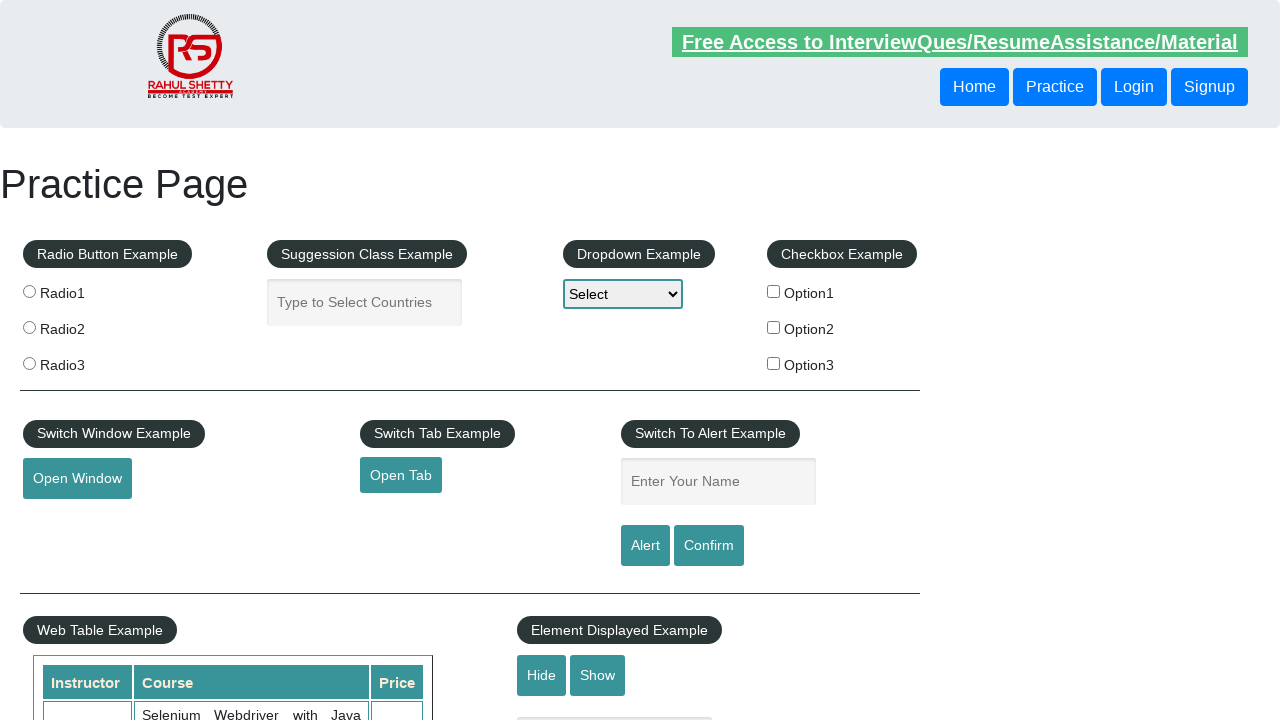

Selected footer link at index 17
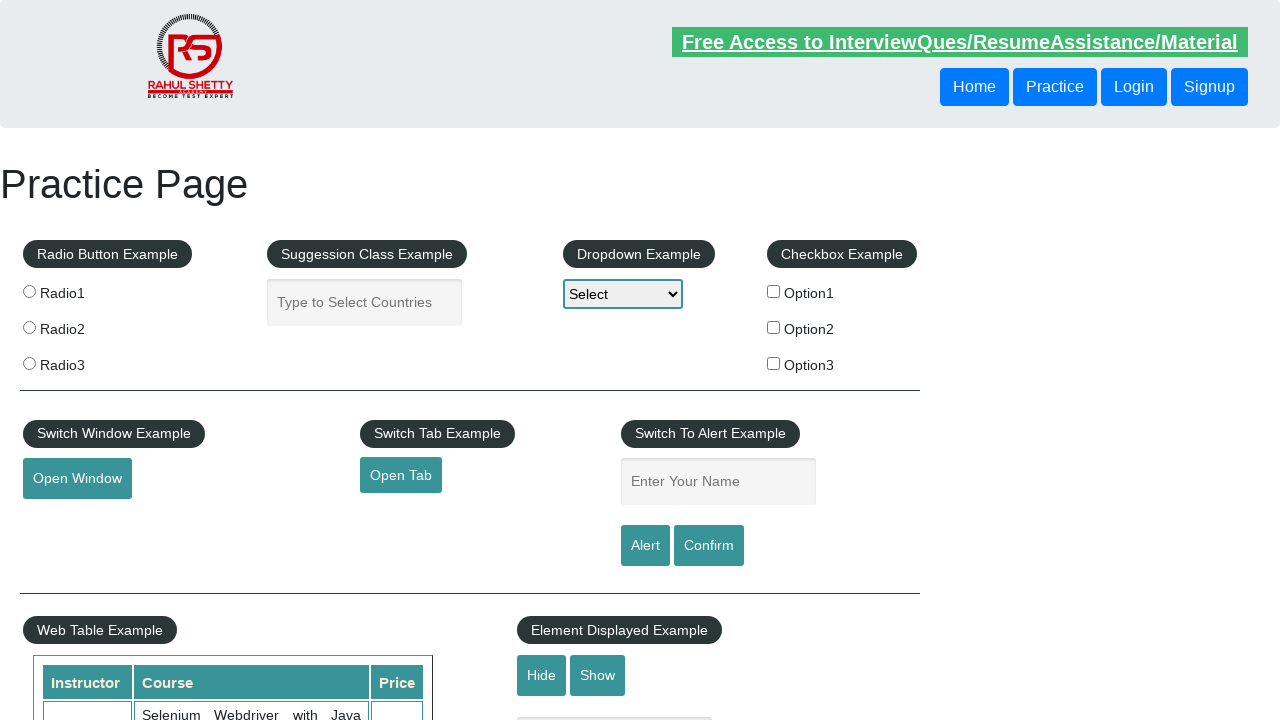

Retrieved href attribute from link at index 17: #
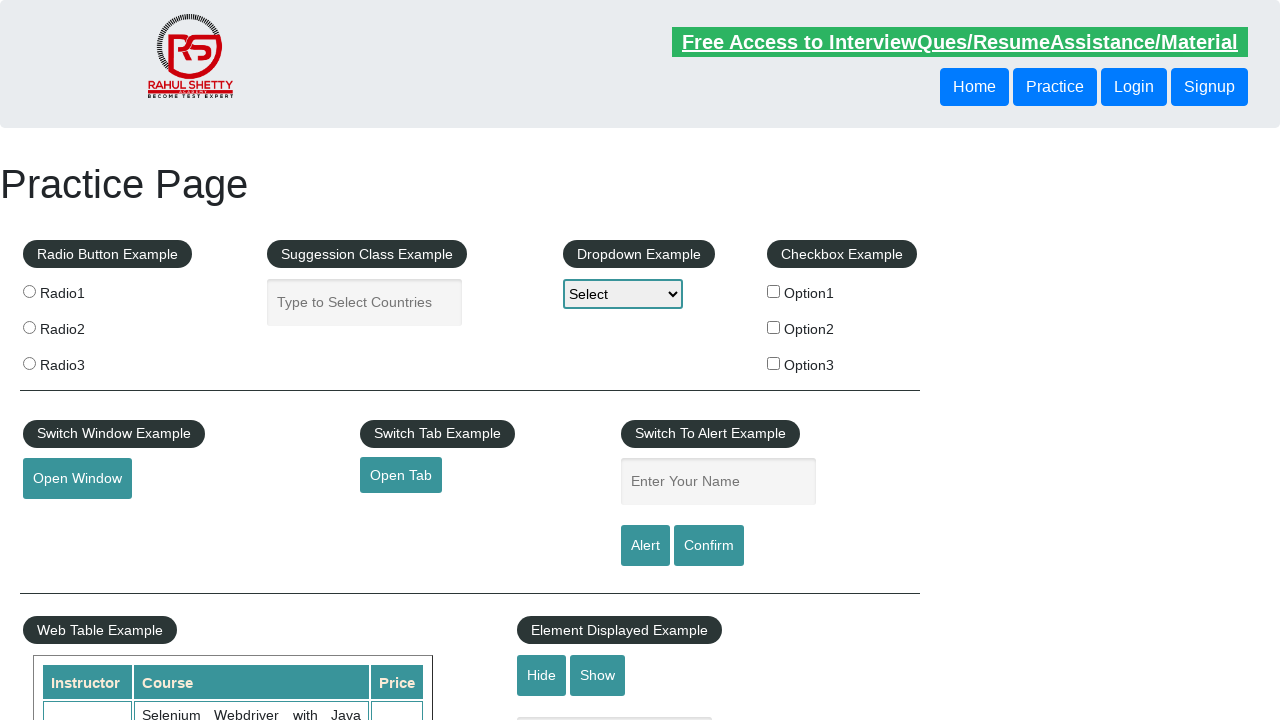

Verified link at index 17 has valid href attribute
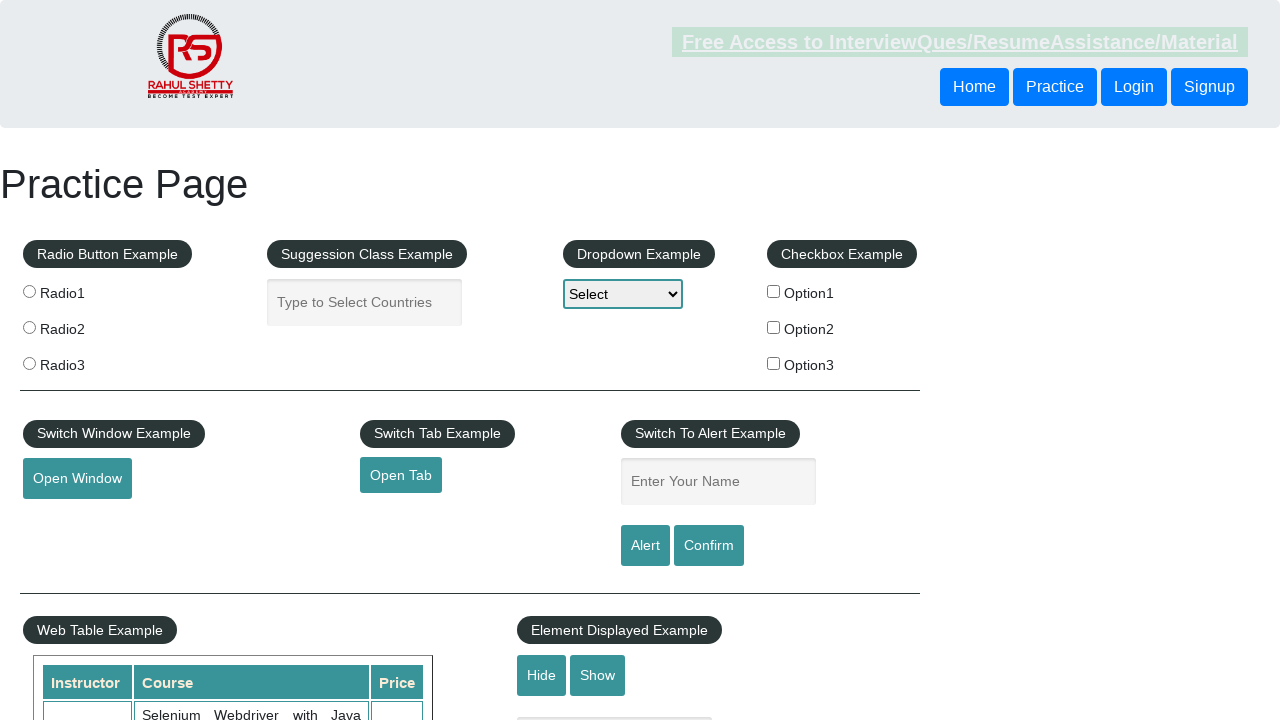

Selected footer link at index 18
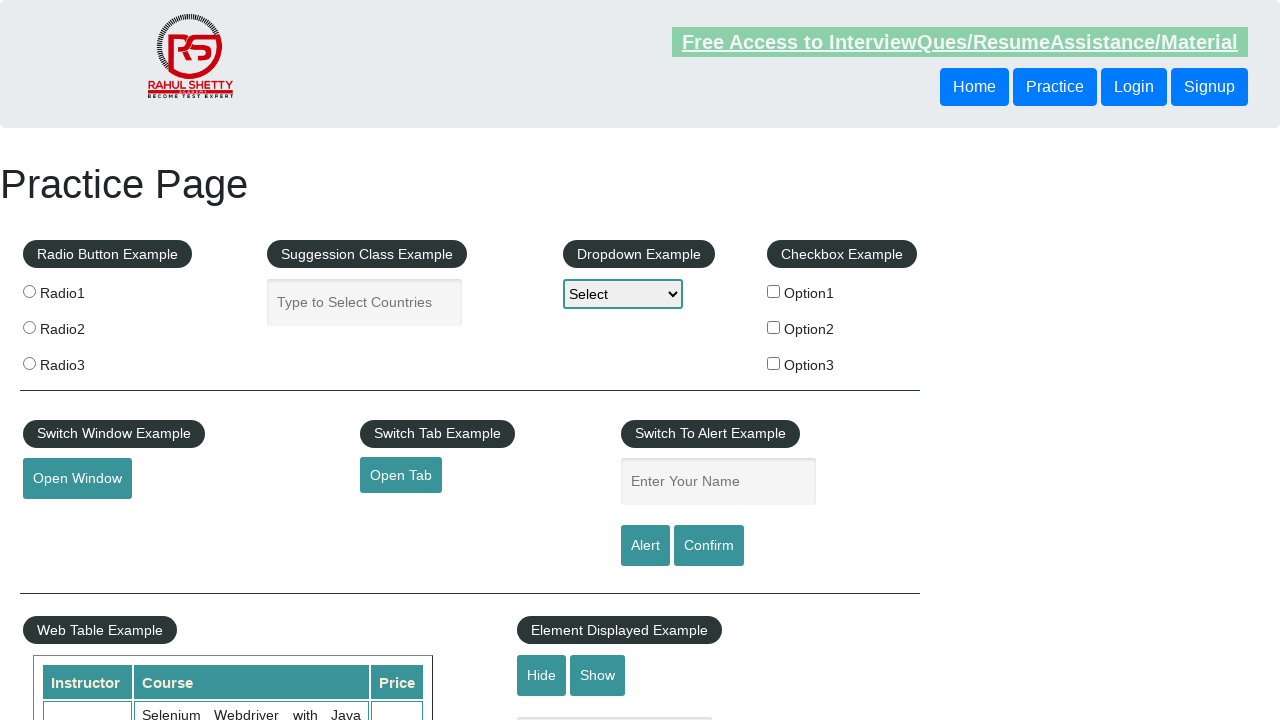

Retrieved href attribute from link at index 18: #
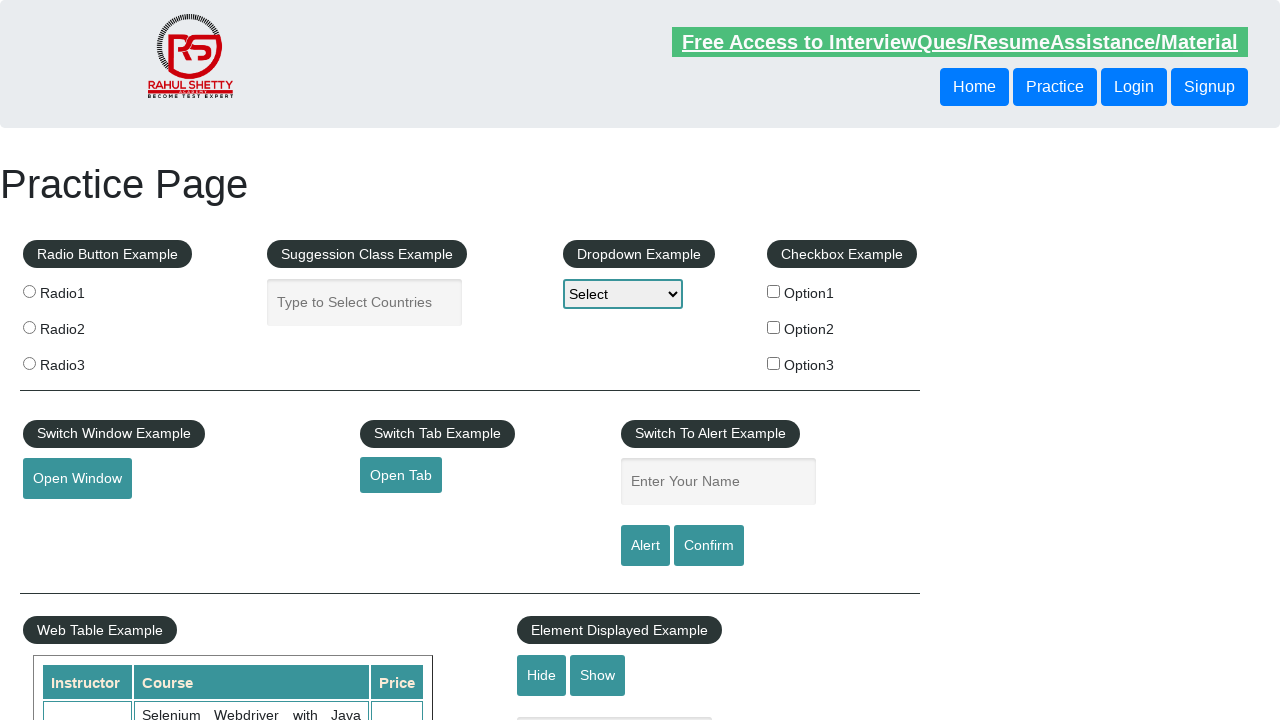

Verified link at index 18 has valid href attribute
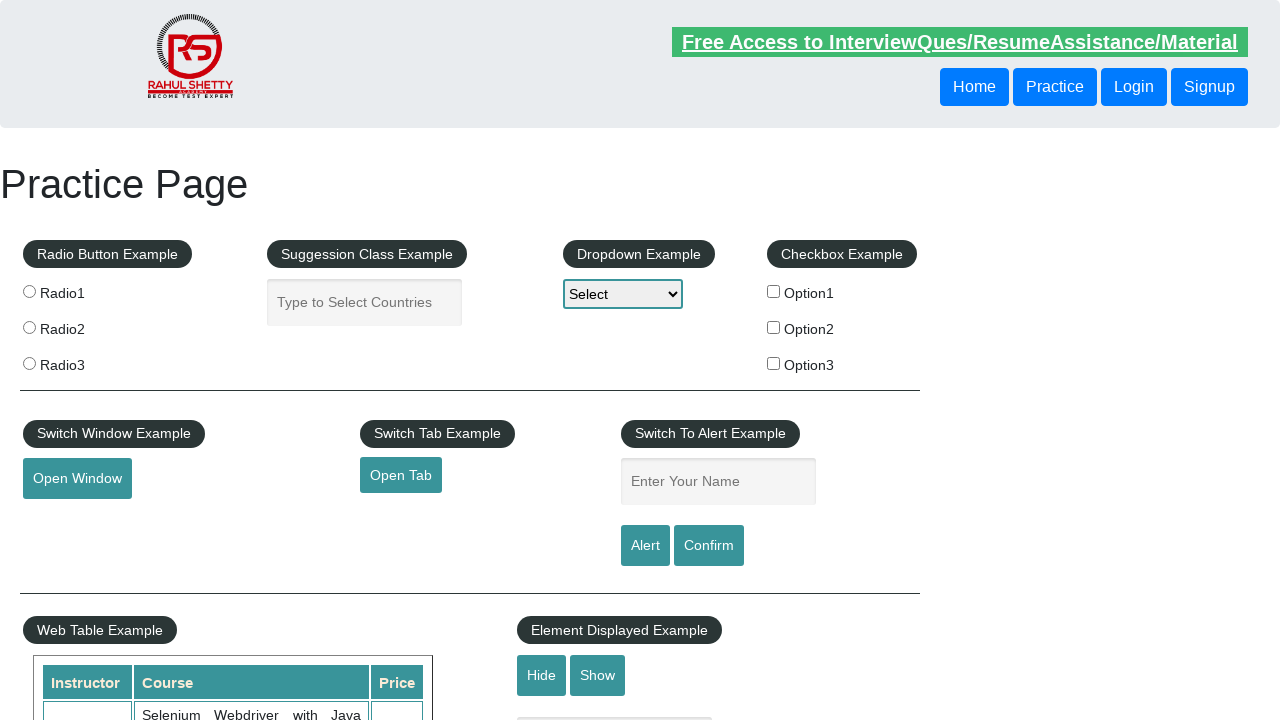

Selected footer link at index 19
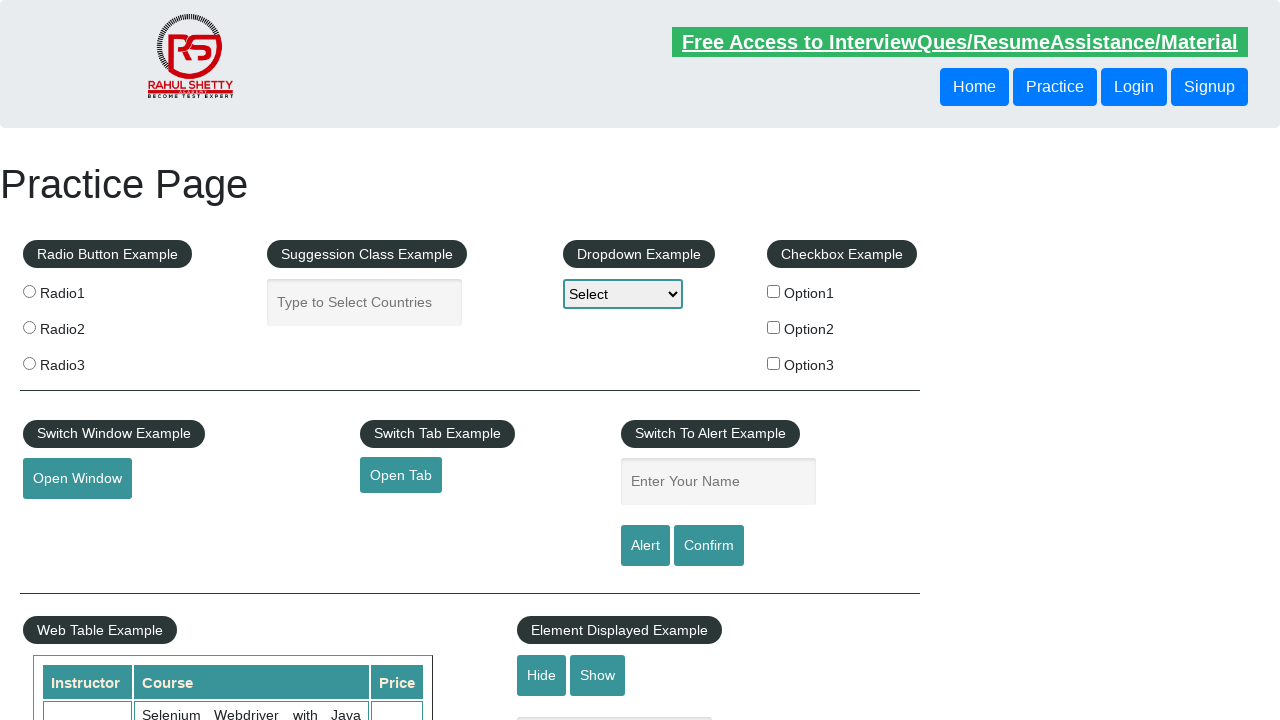

Retrieved href attribute from link at index 19: #
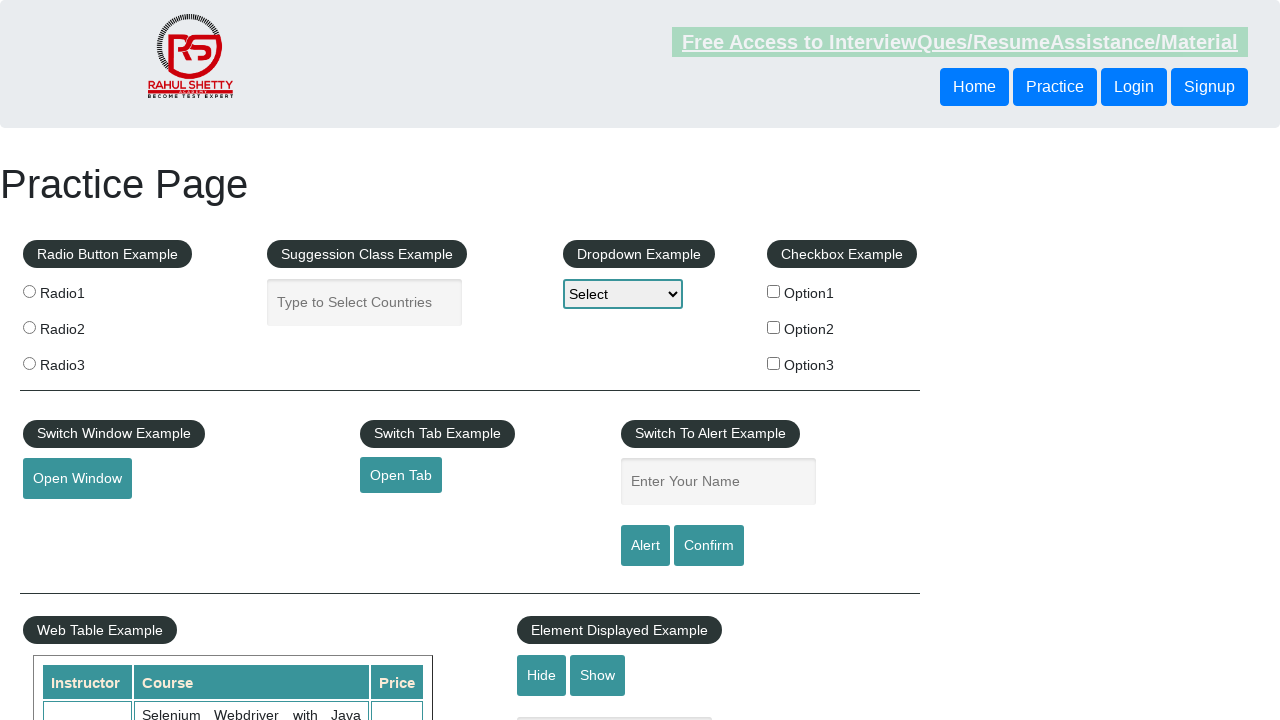

Verified link at index 19 has valid href attribute
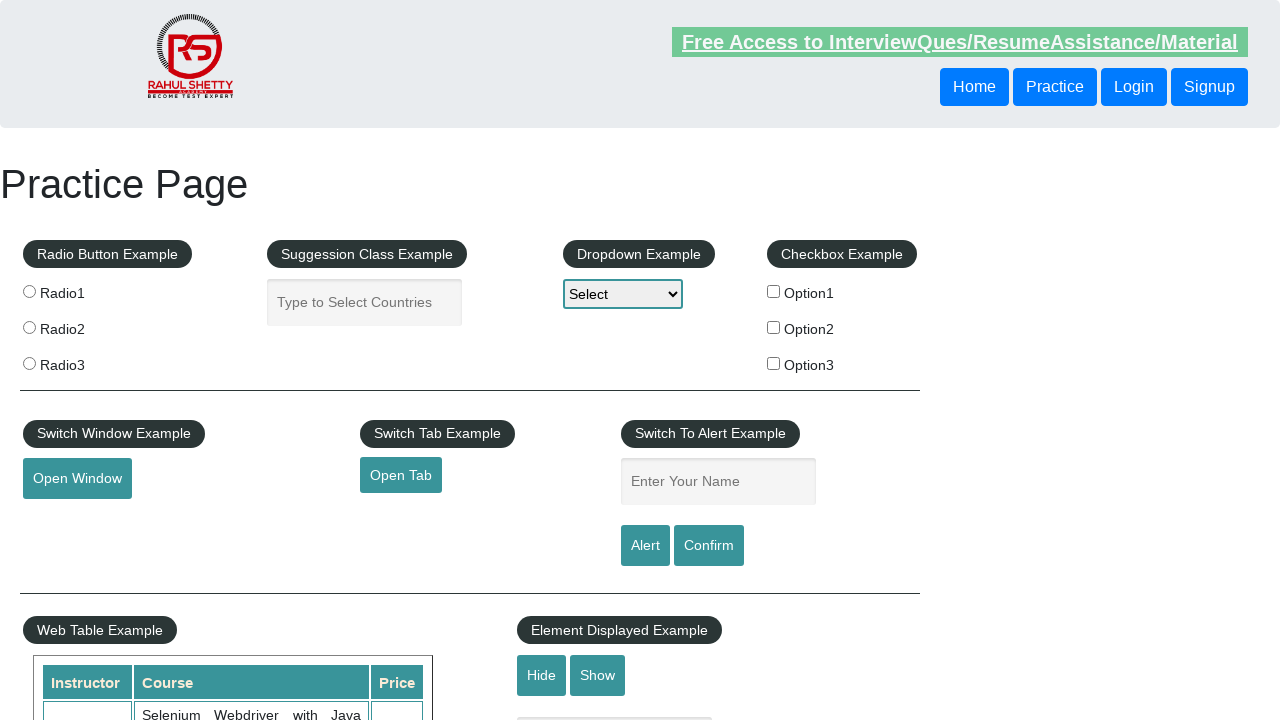

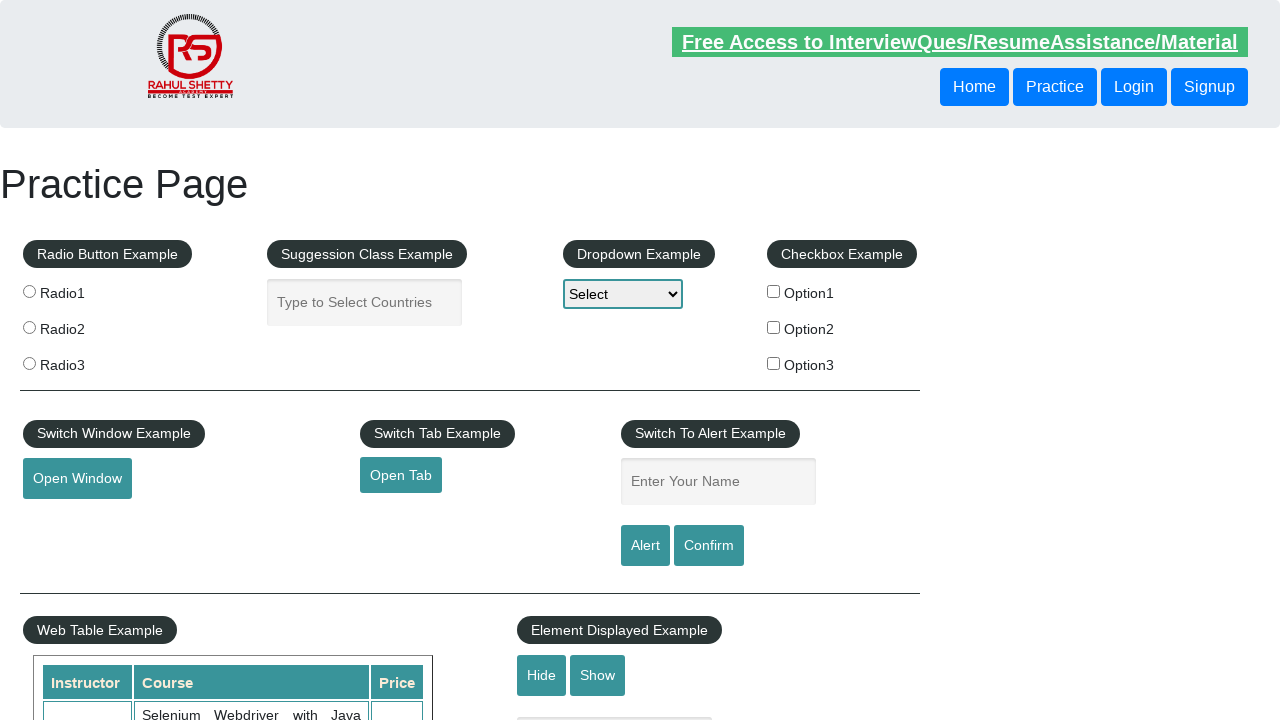